Adds multiple specific products to cart on an e-commerce website by iterating through product listings and clicking ADD TO CART buttons for matching items

Starting URL: https://rahulshettyacademy.com/seleniumPractise/

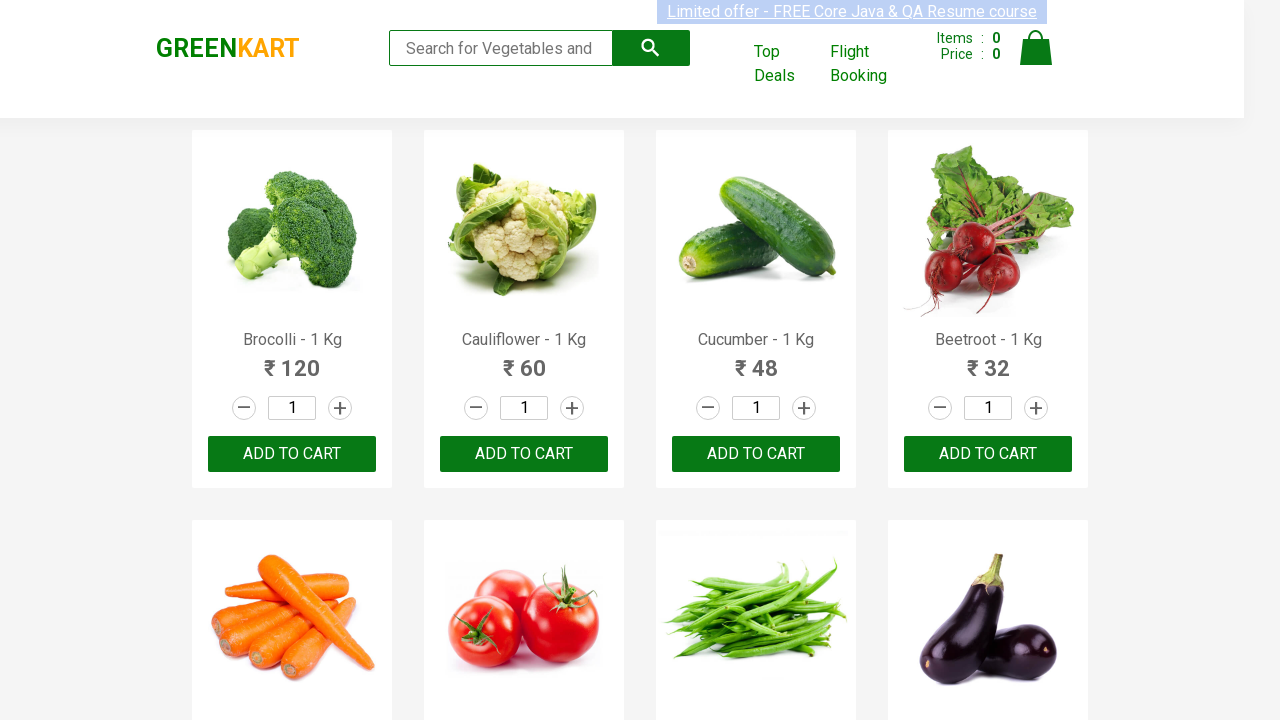

Retrieved all product name elements from the page
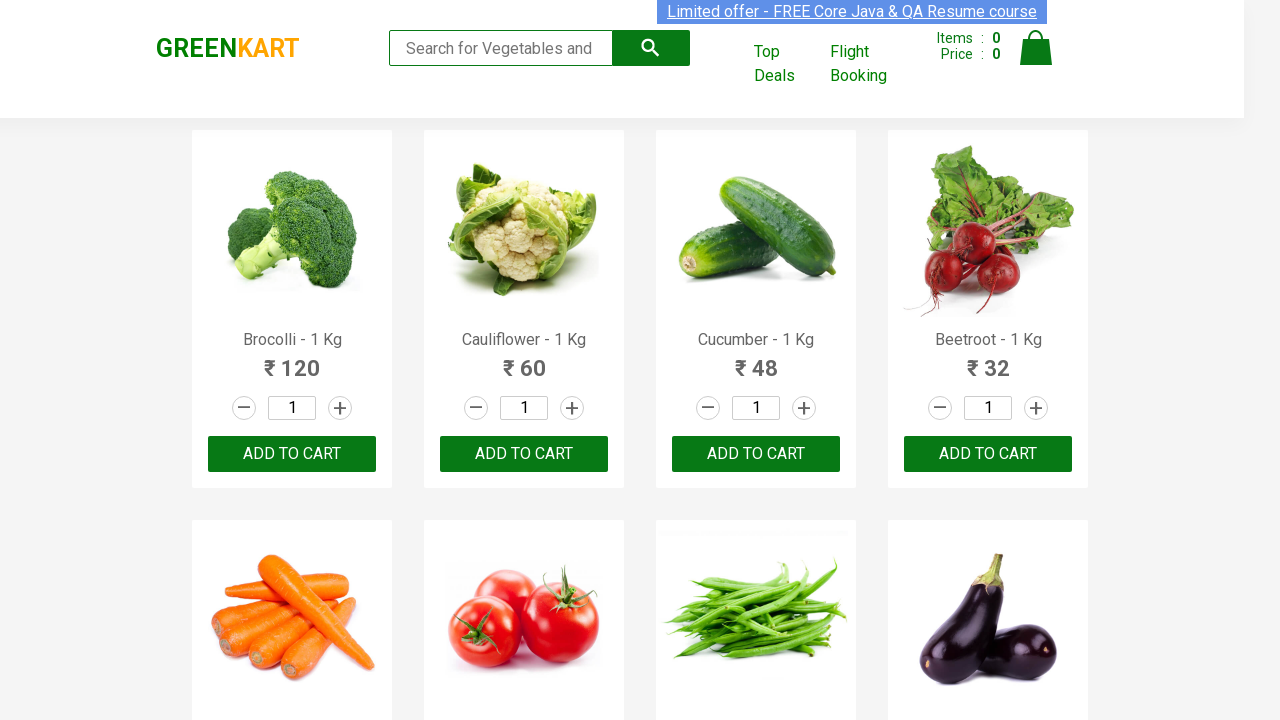

Retrieved text content for product at index 0
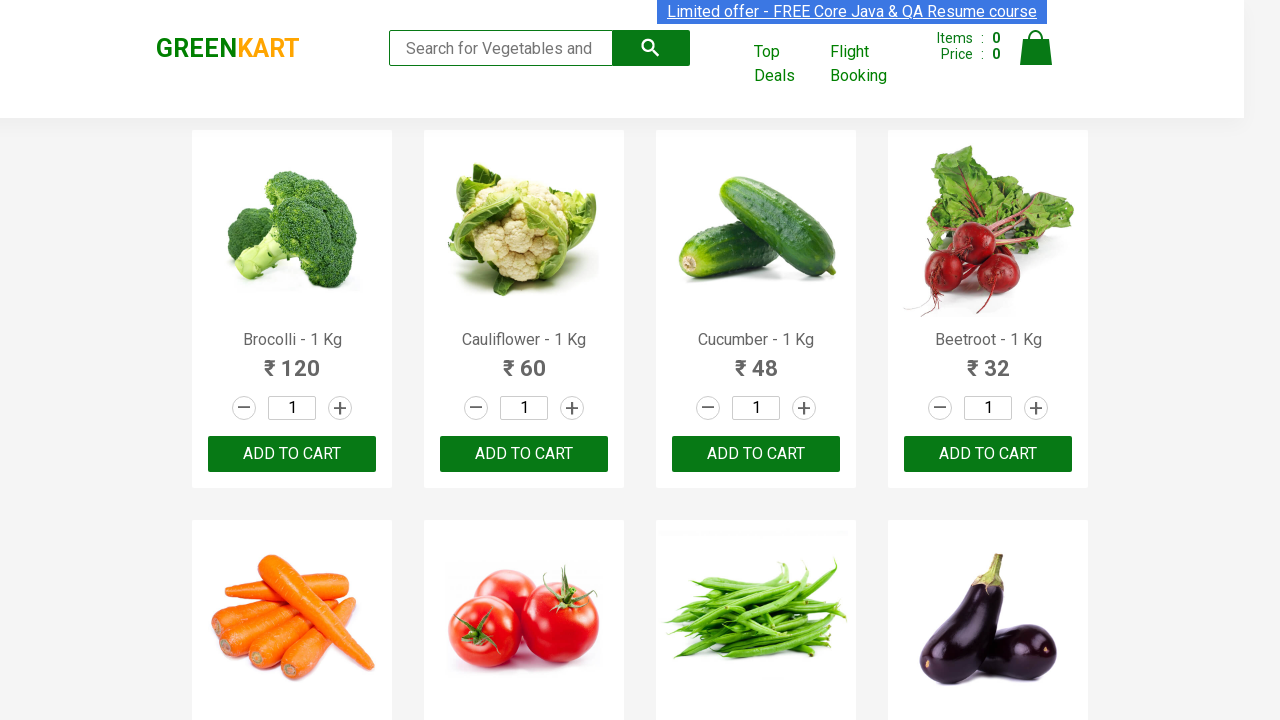

Retrieved text content for product at index 1
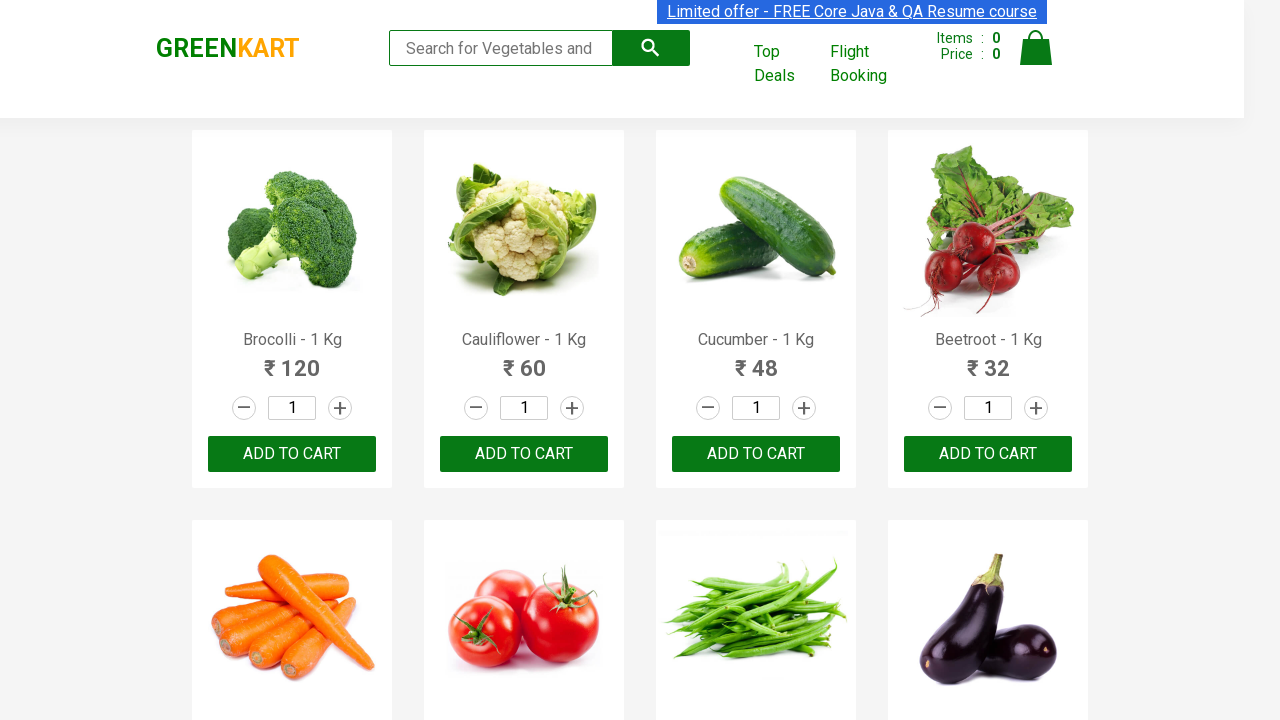

Found matching product 'Cauliflower' at index 1, queued for cart addition
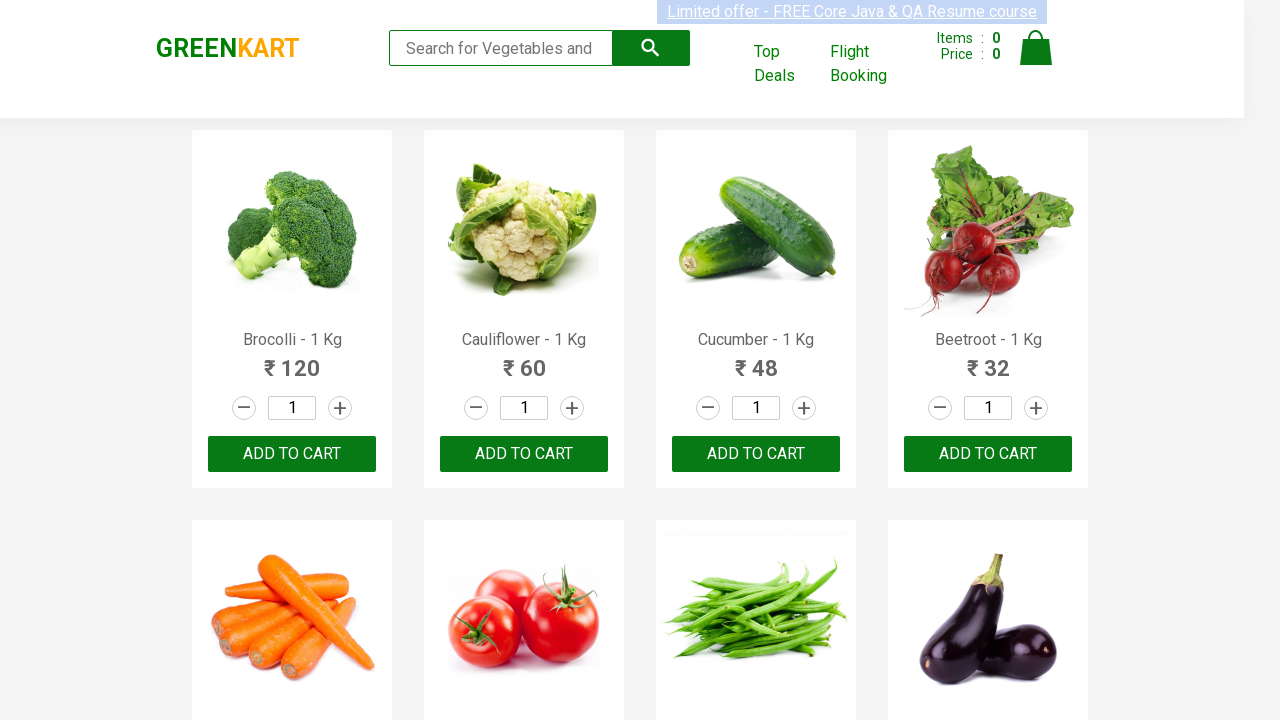

Retrieved text content for product at index 2
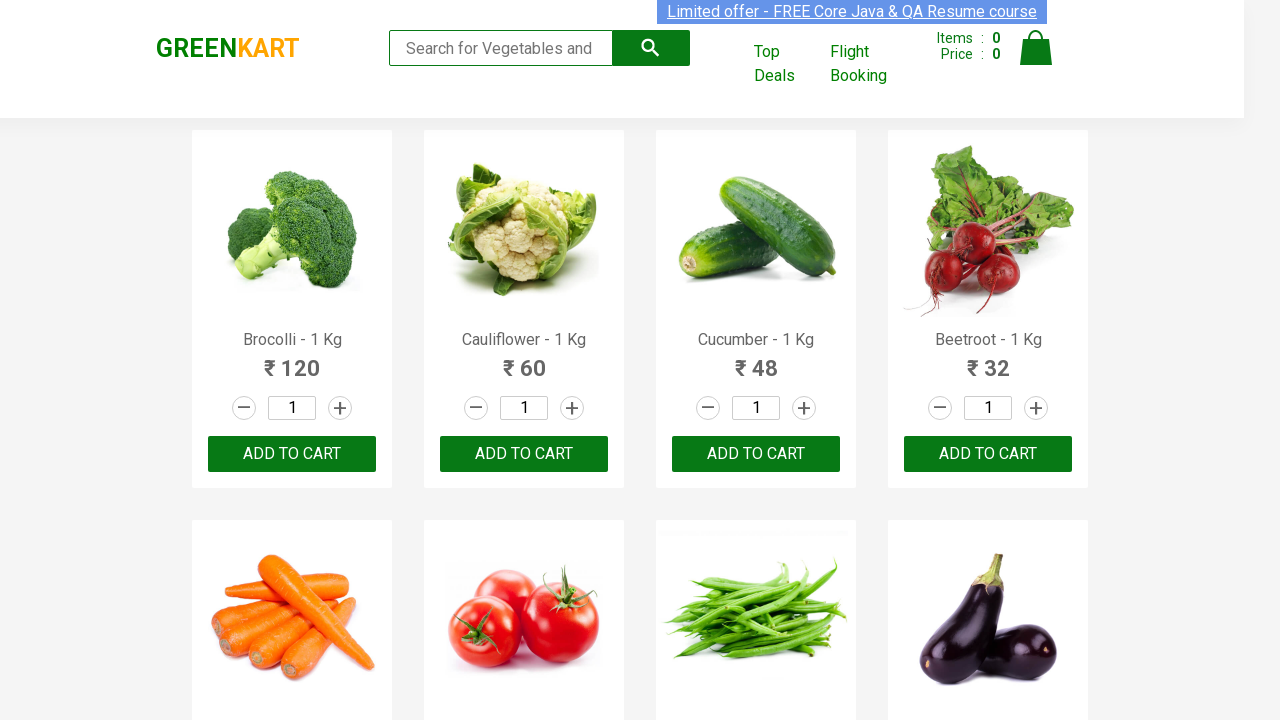

Retrieved text content for product at index 3
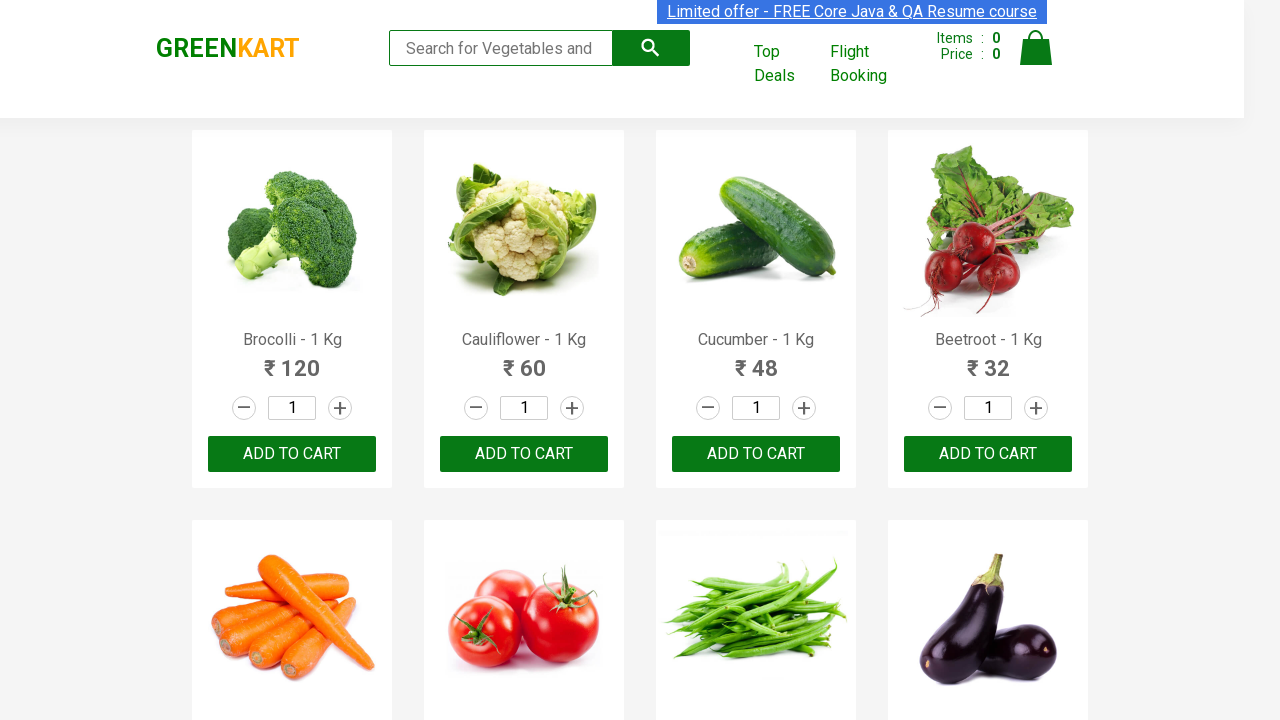

Found matching product 'Beetroot' at index 3, queued for cart addition
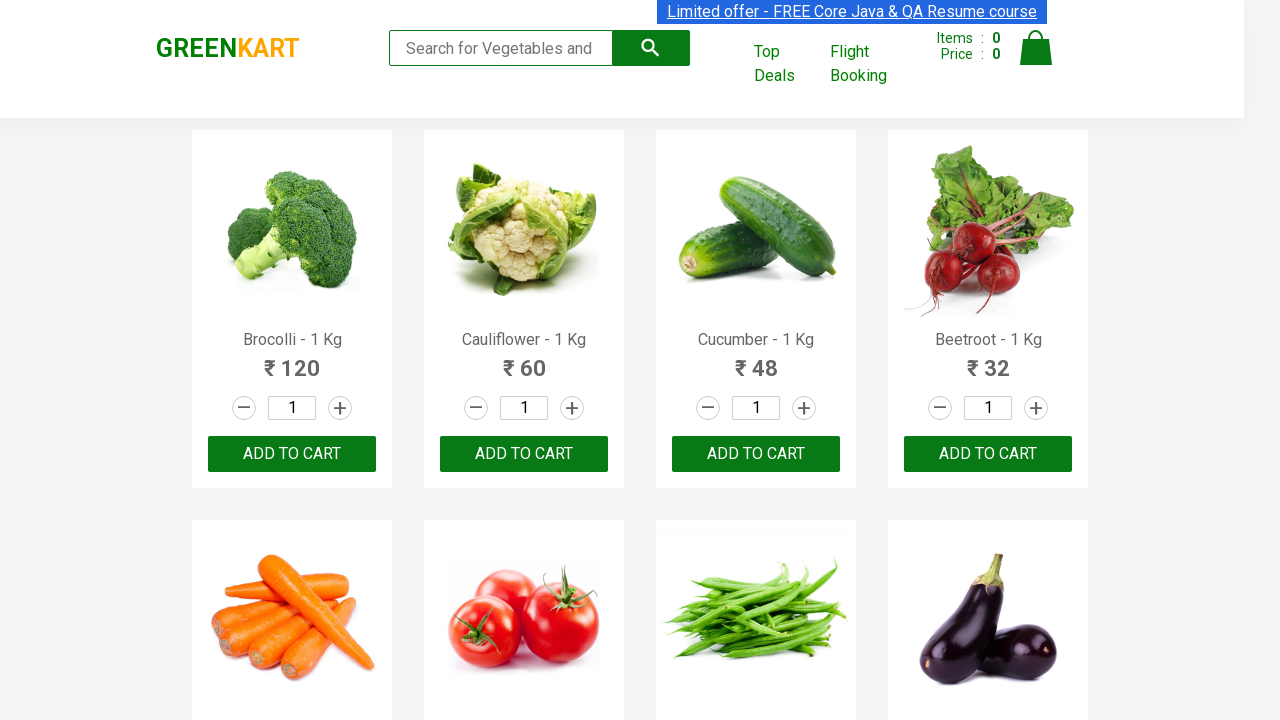

Retrieved text content for product at index 4
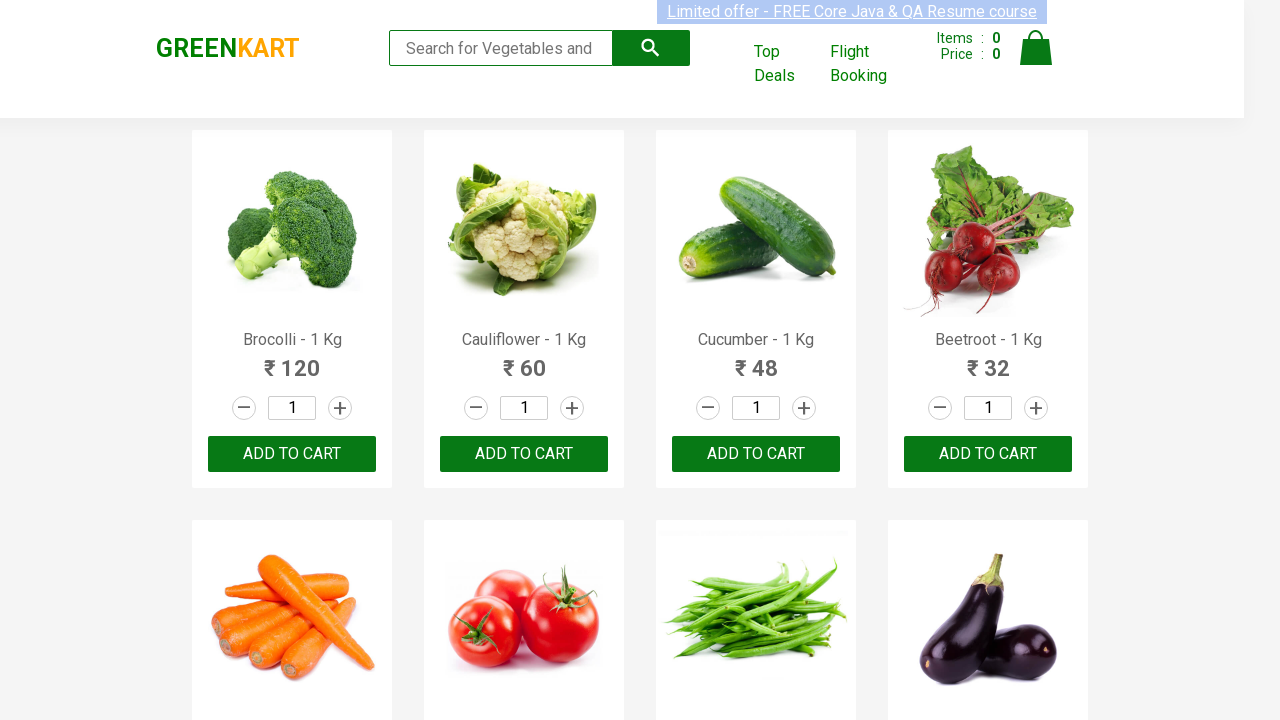

Found matching product 'Carrot' at index 4, queued for cart addition
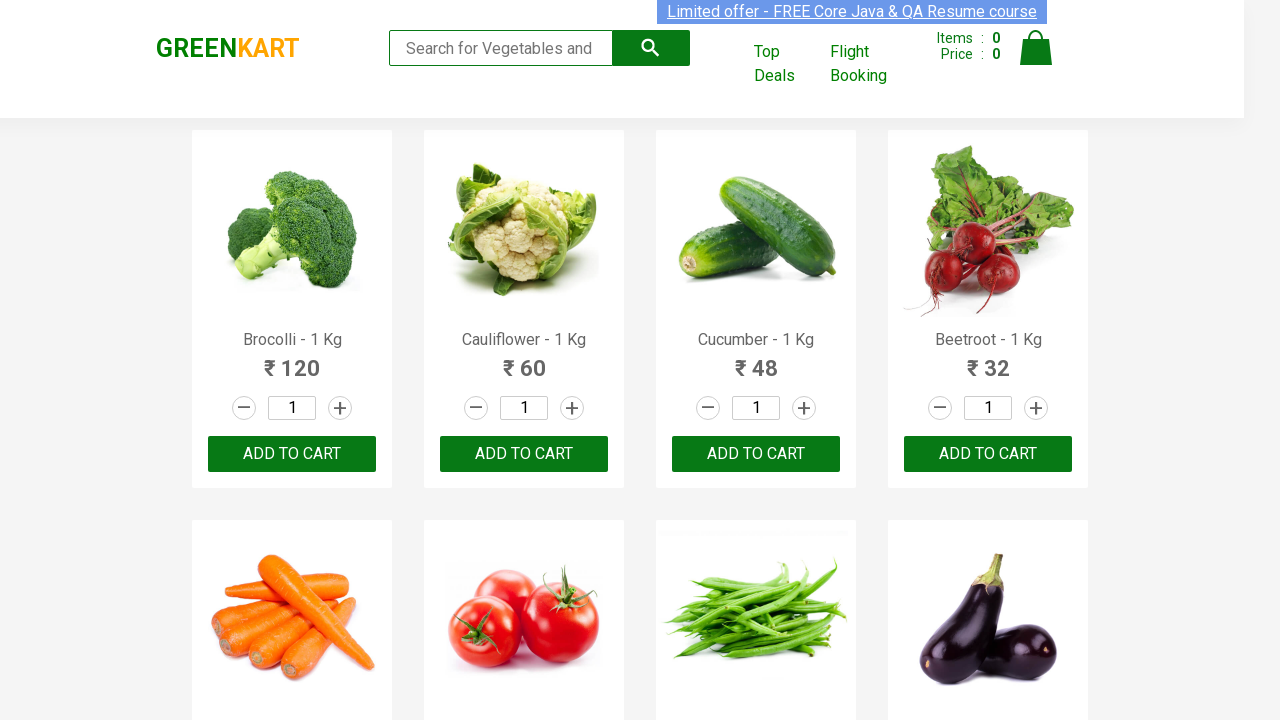

Retrieved text content for product at index 5
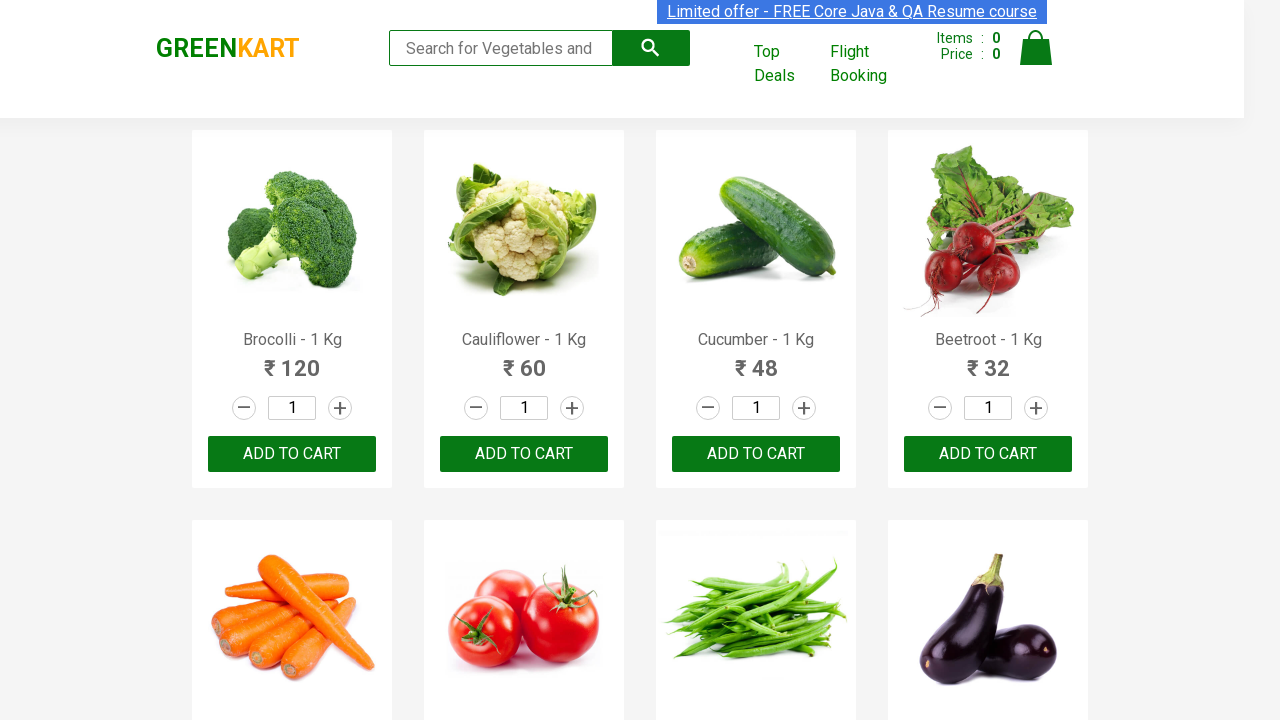

Retrieved text content for product at index 6
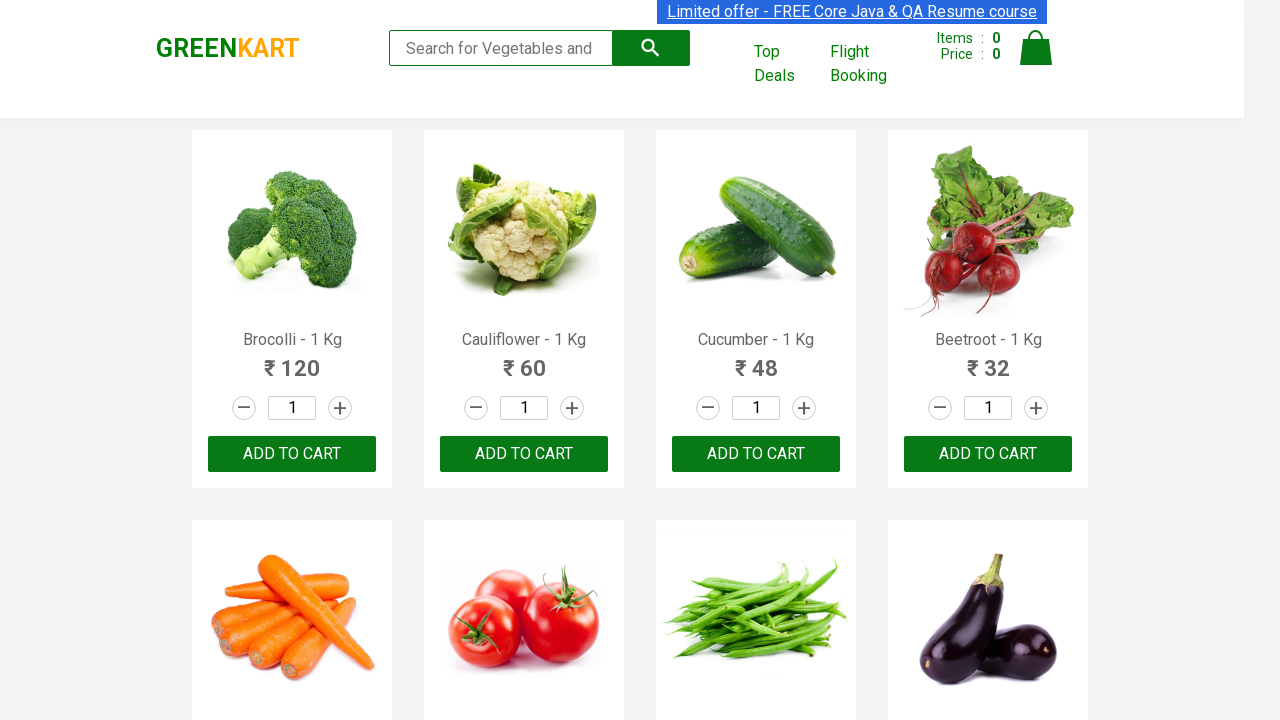

Found matching product 'Beans' at index 6, queued for cart addition
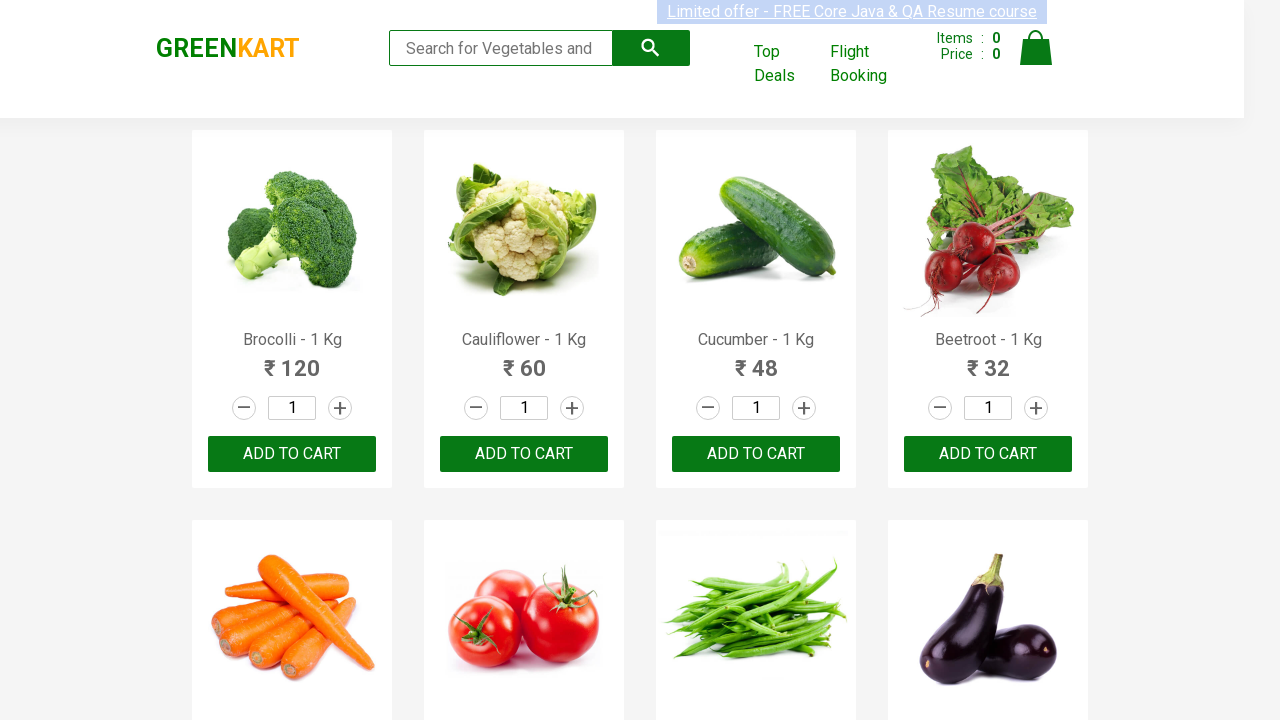

Retrieved text content for product at index 7
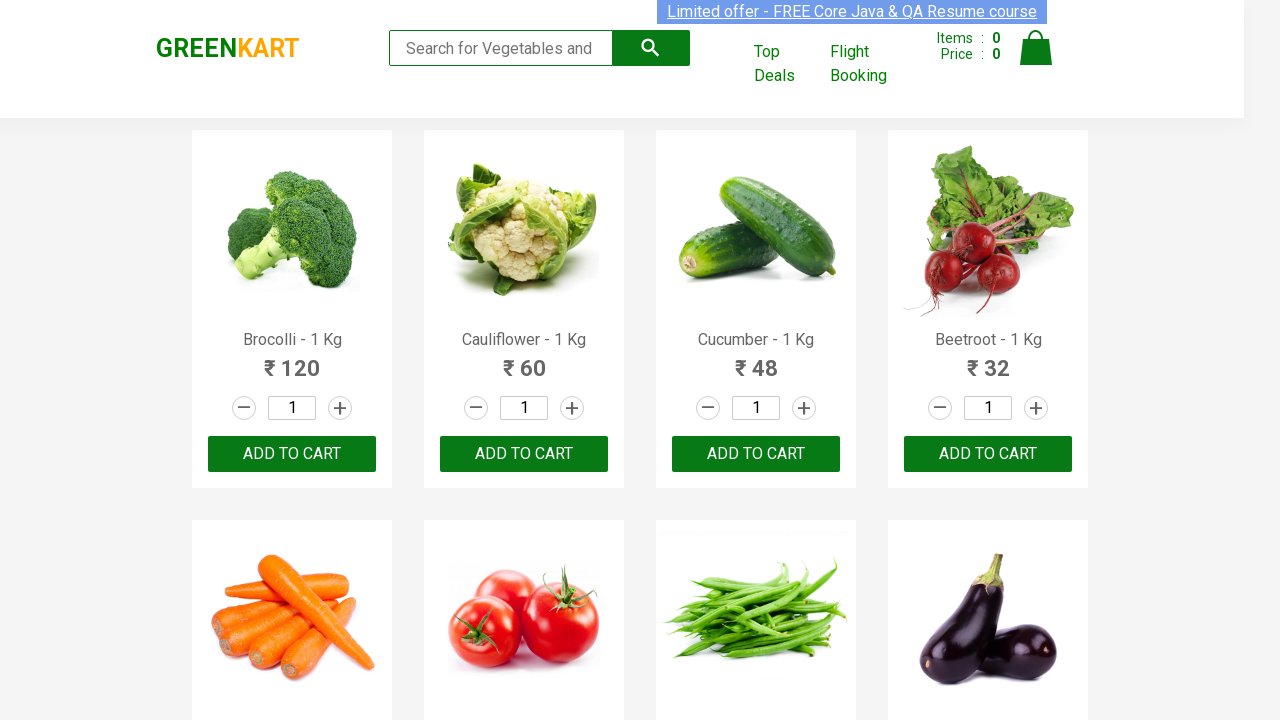

Retrieved text content for product at index 8
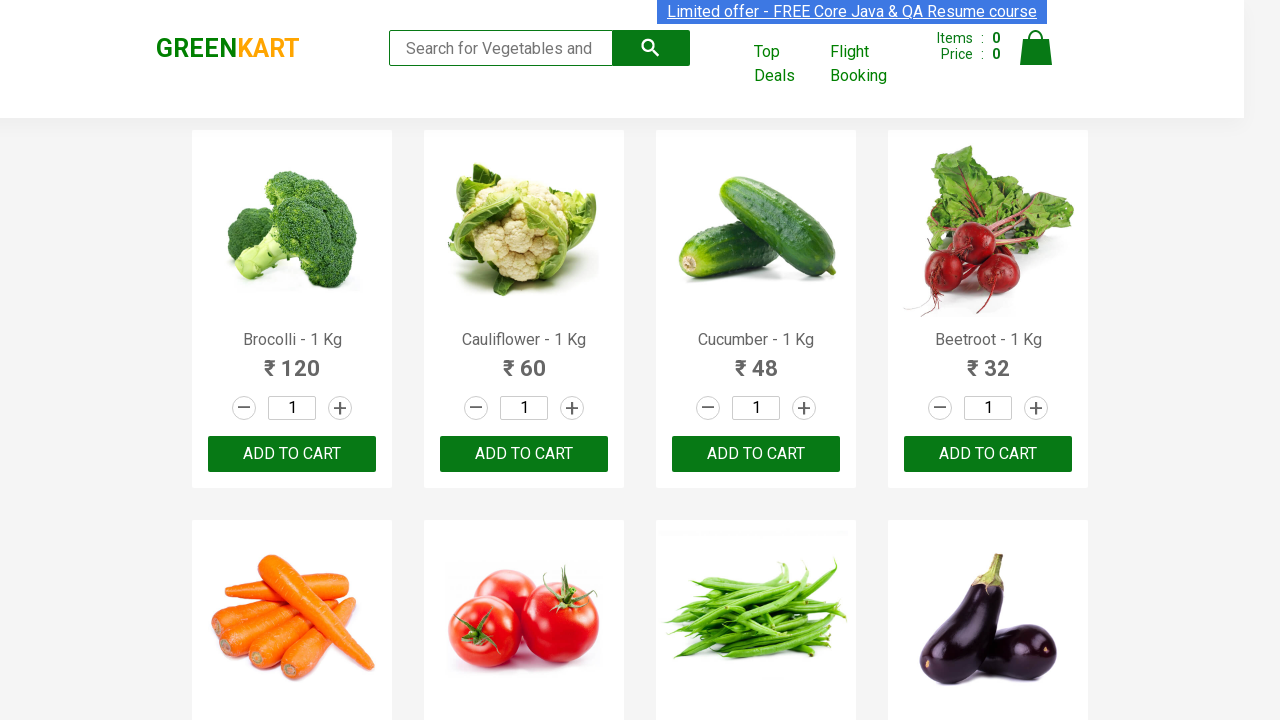

Retrieved text content for product at index 9
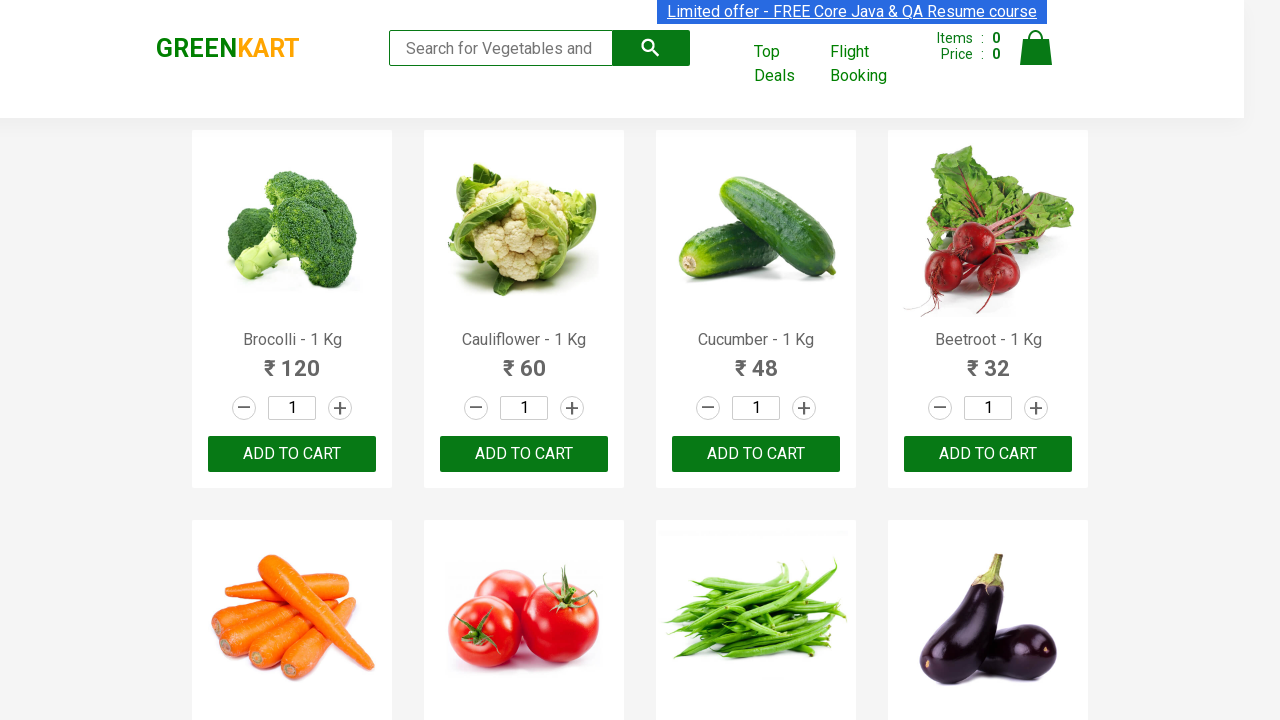

Retrieved text content for product at index 10
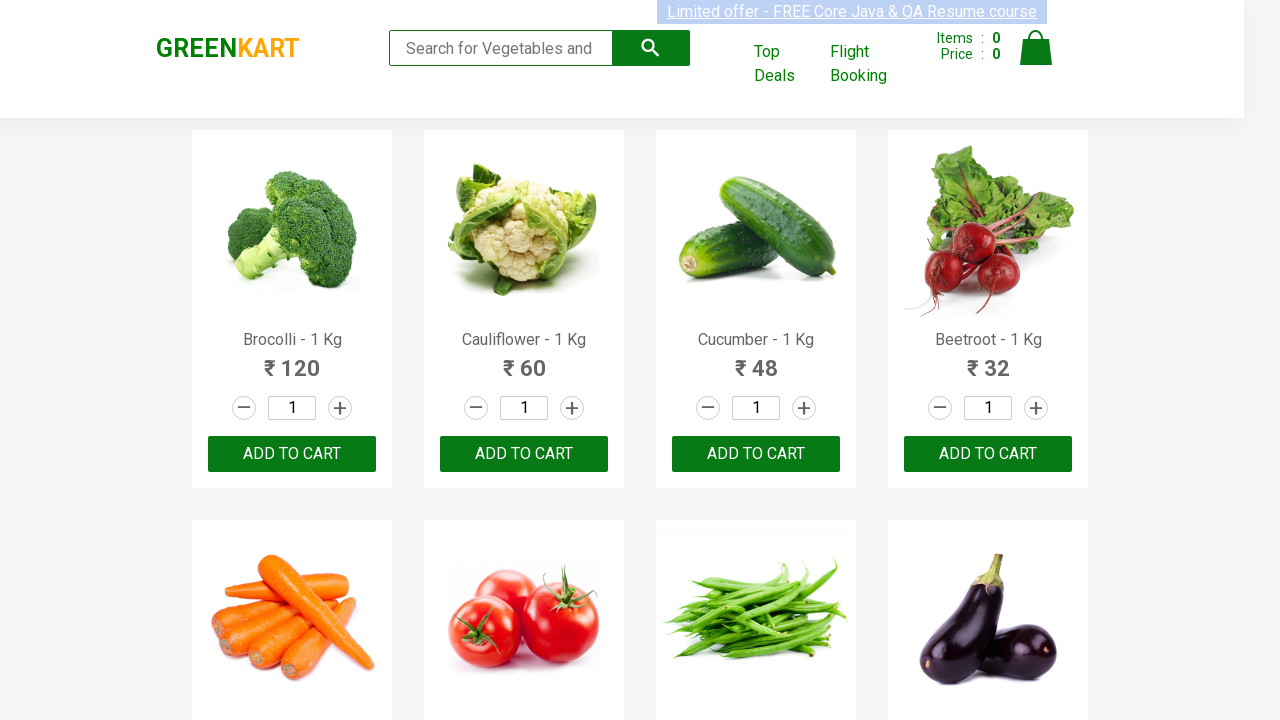

Retrieved text content for product at index 11
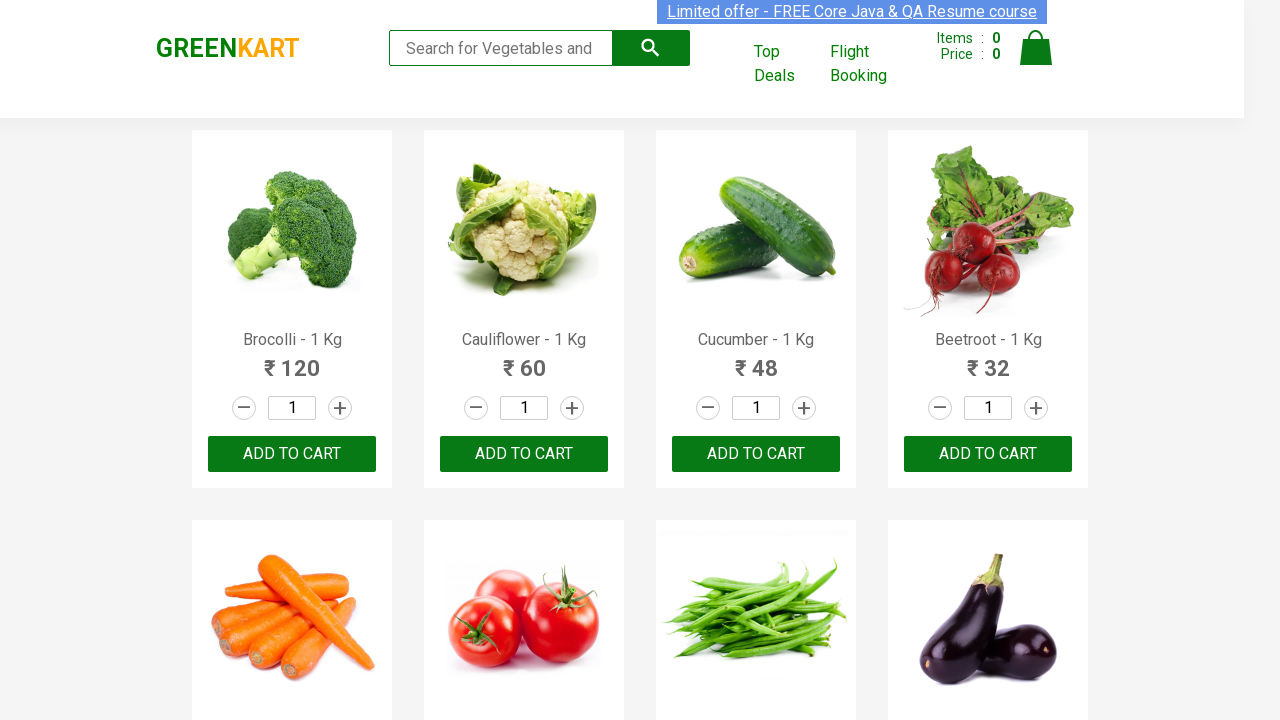

Retrieved text content for product at index 12
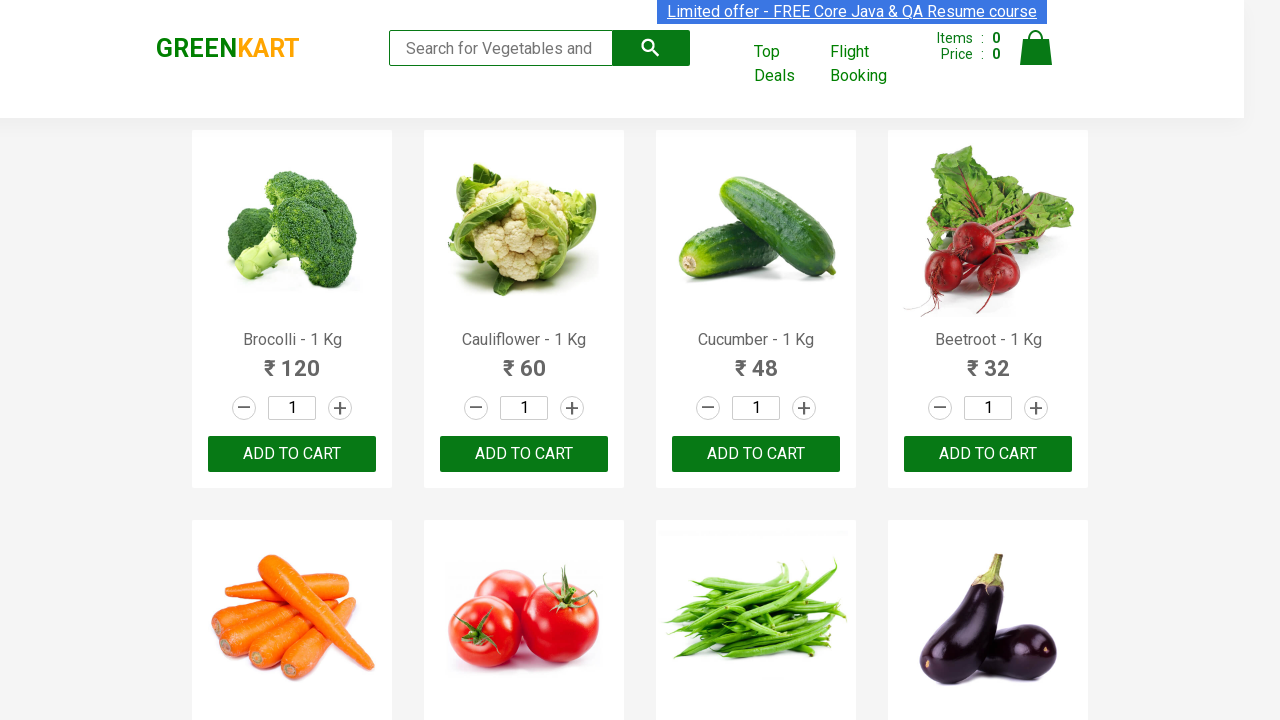

Retrieved text content for product at index 13
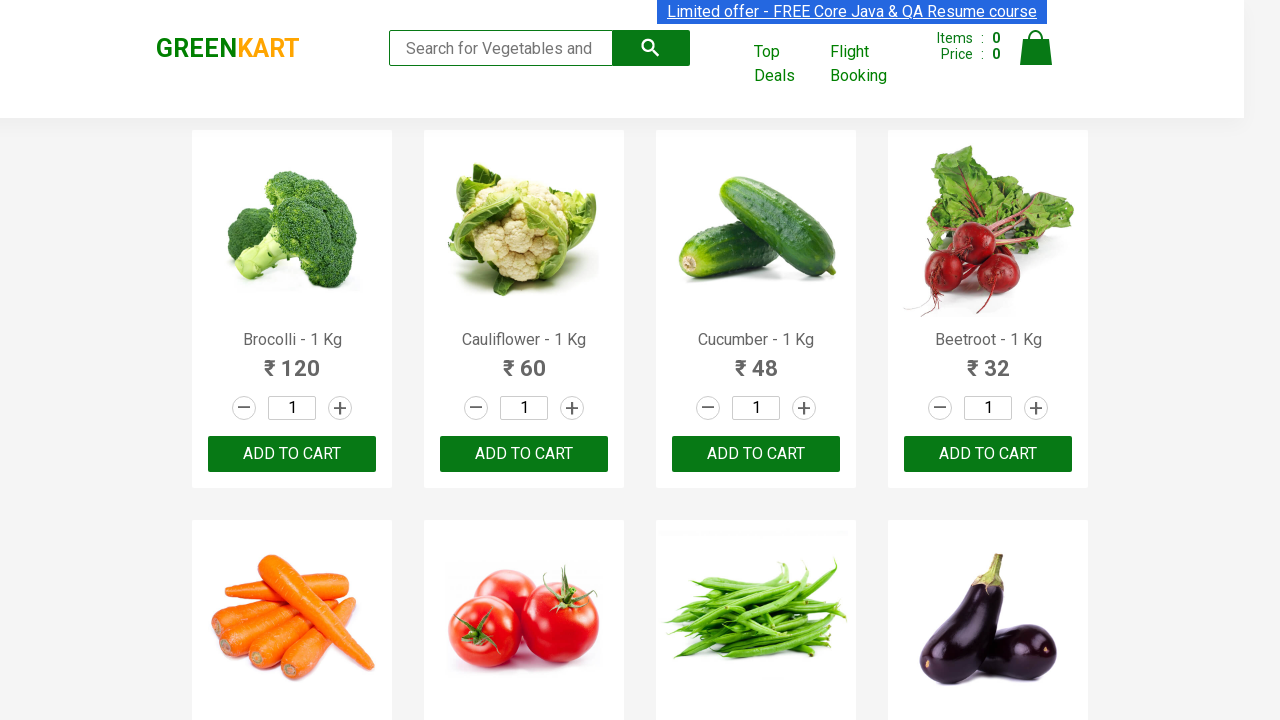

Retrieved text content for product at index 14
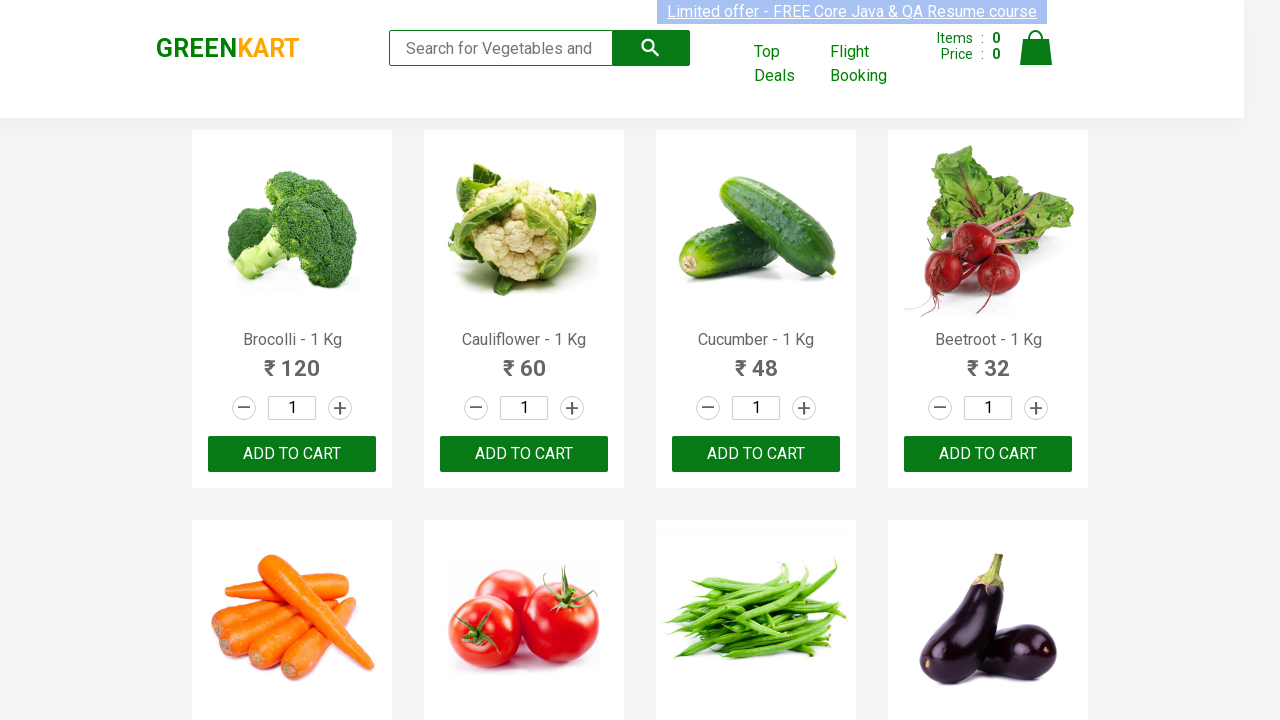

Retrieved text content for product at index 15
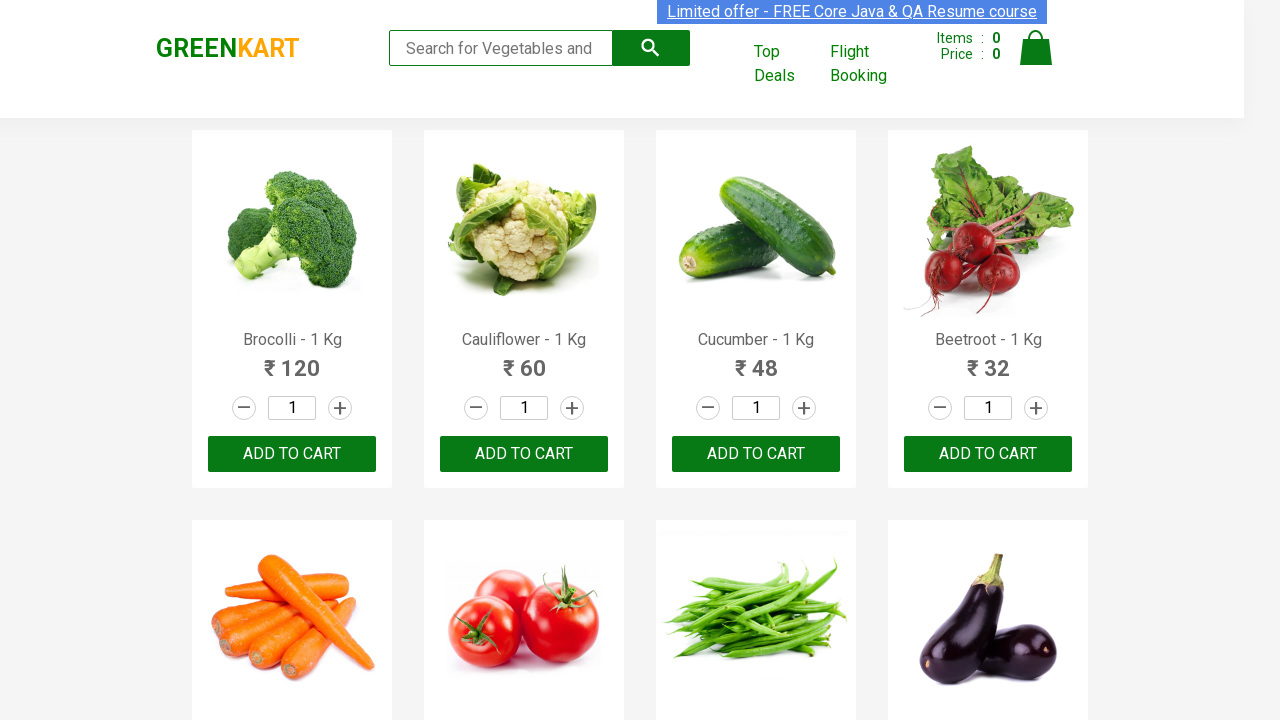

Retrieved text content for product at index 16
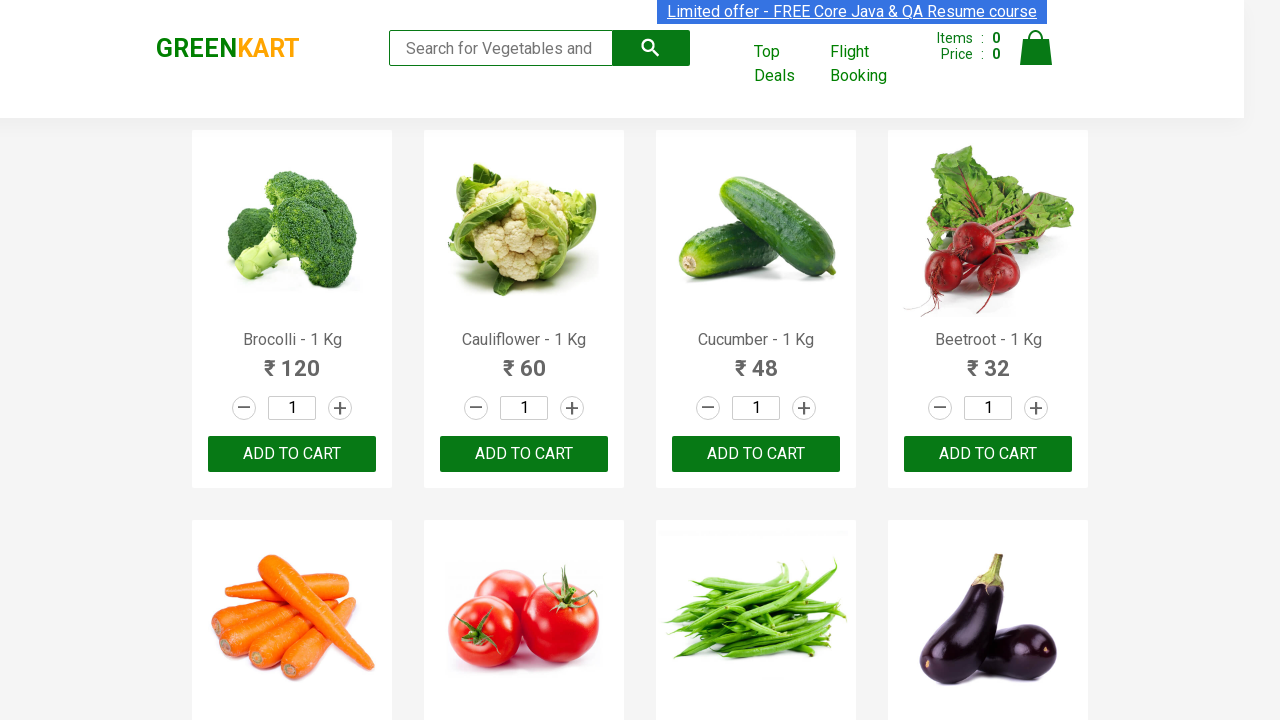

Retrieved text content for product at index 17
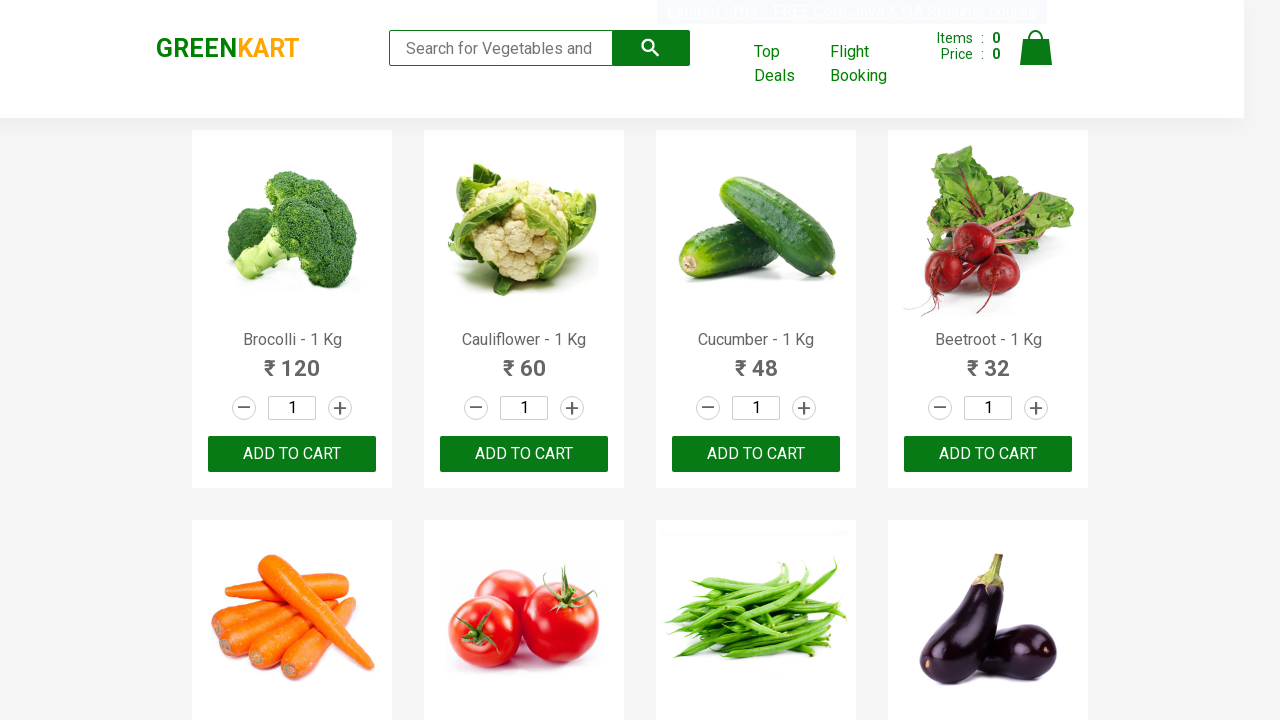

Retrieved text content for product at index 18
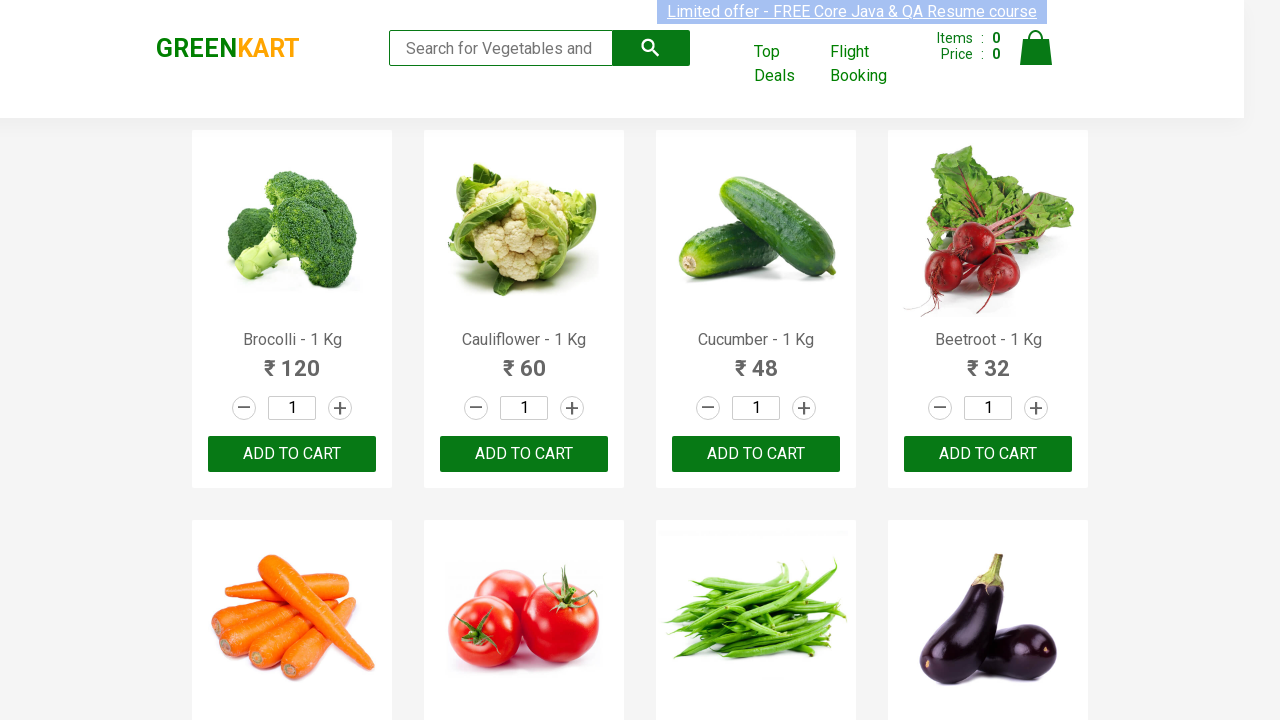

Retrieved text content for product at index 19
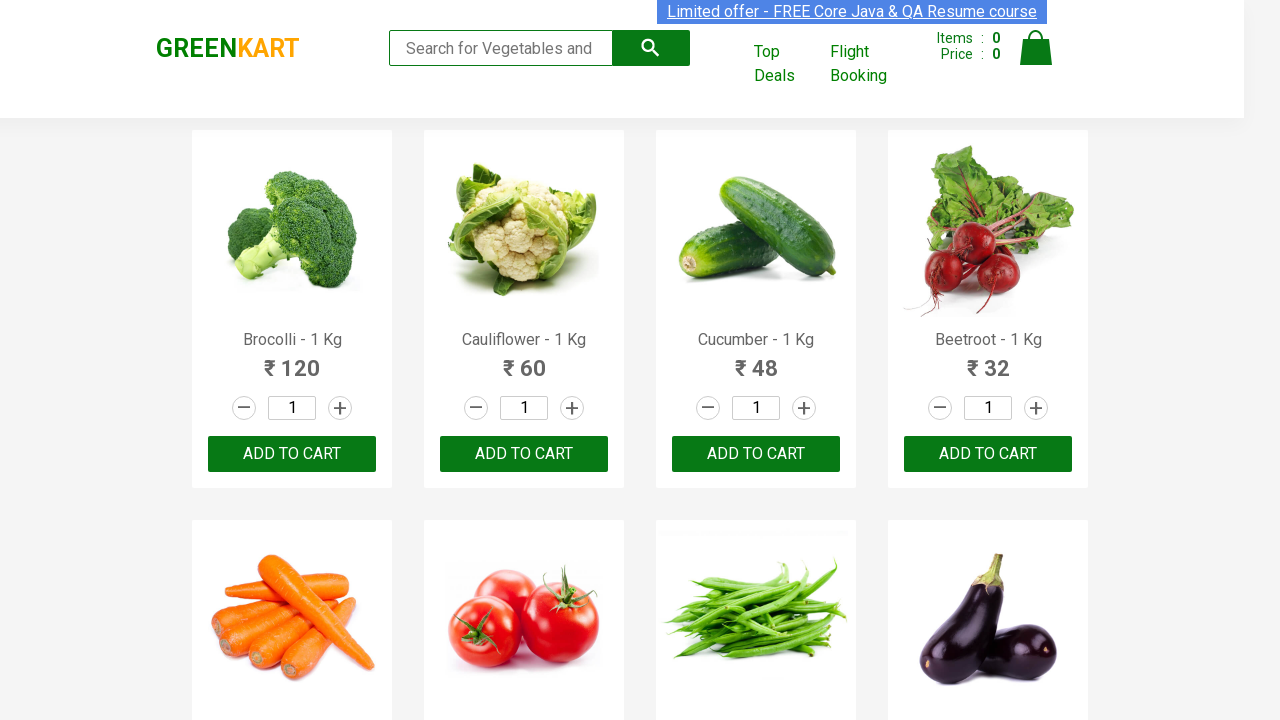

Retrieved text content for product at index 20
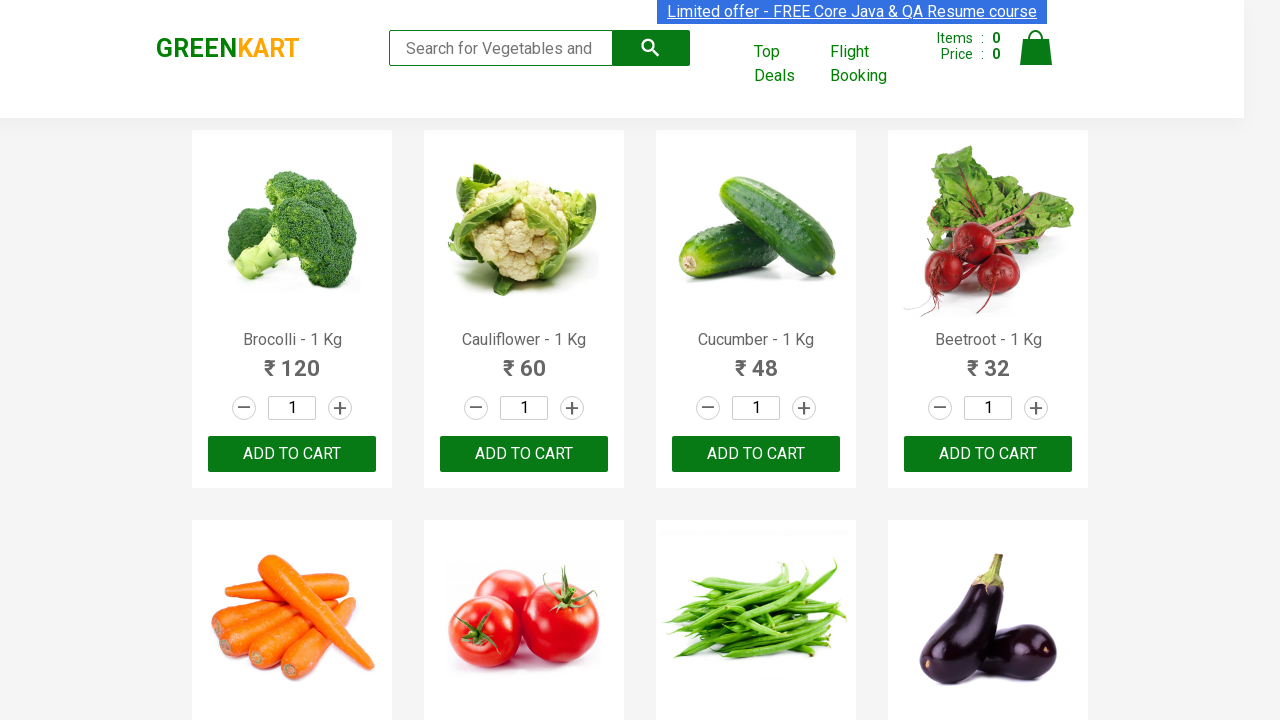

Found matching product 'Pears' at index 20, queued for cart addition
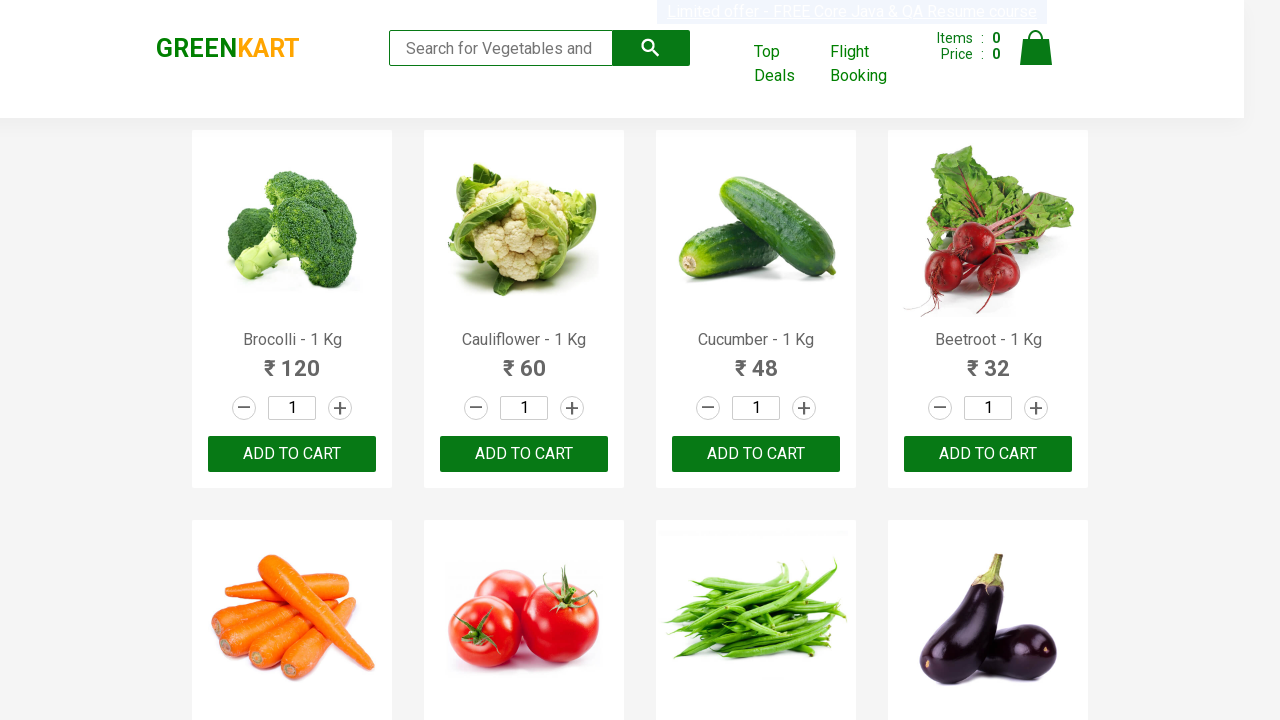

Retrieved text content for product at index 21
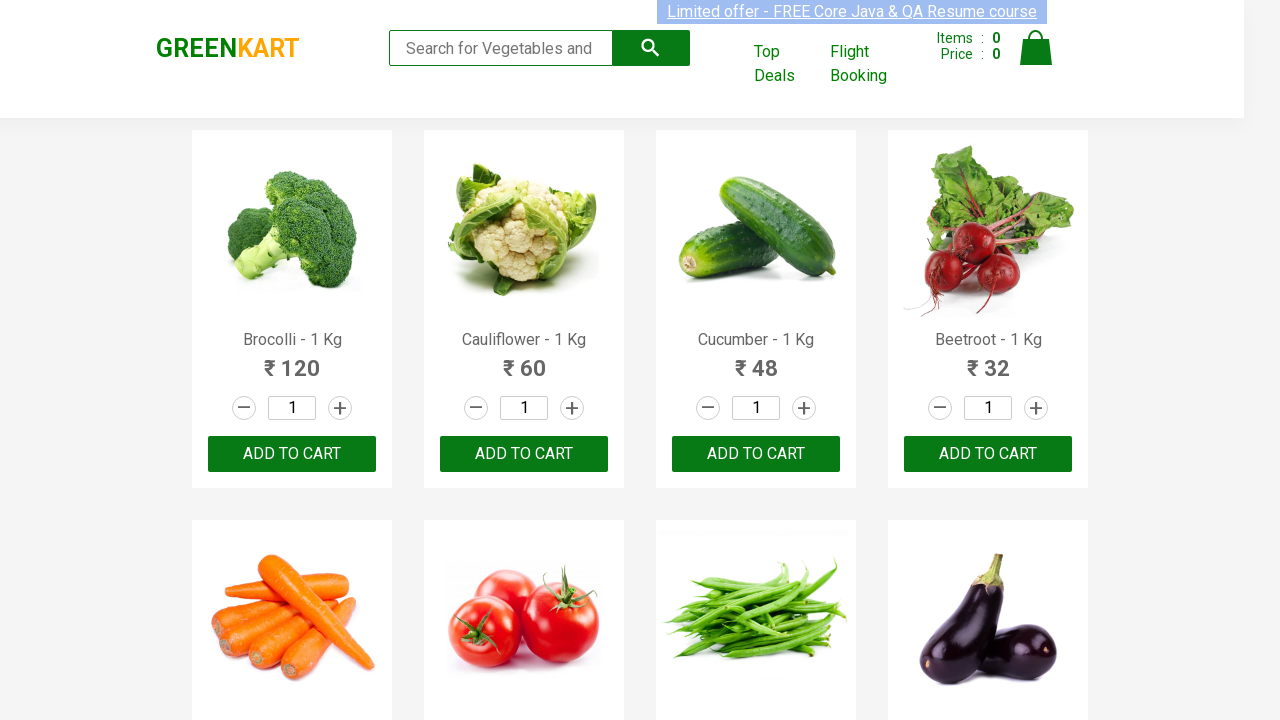

Retrieved text content for product at index 22
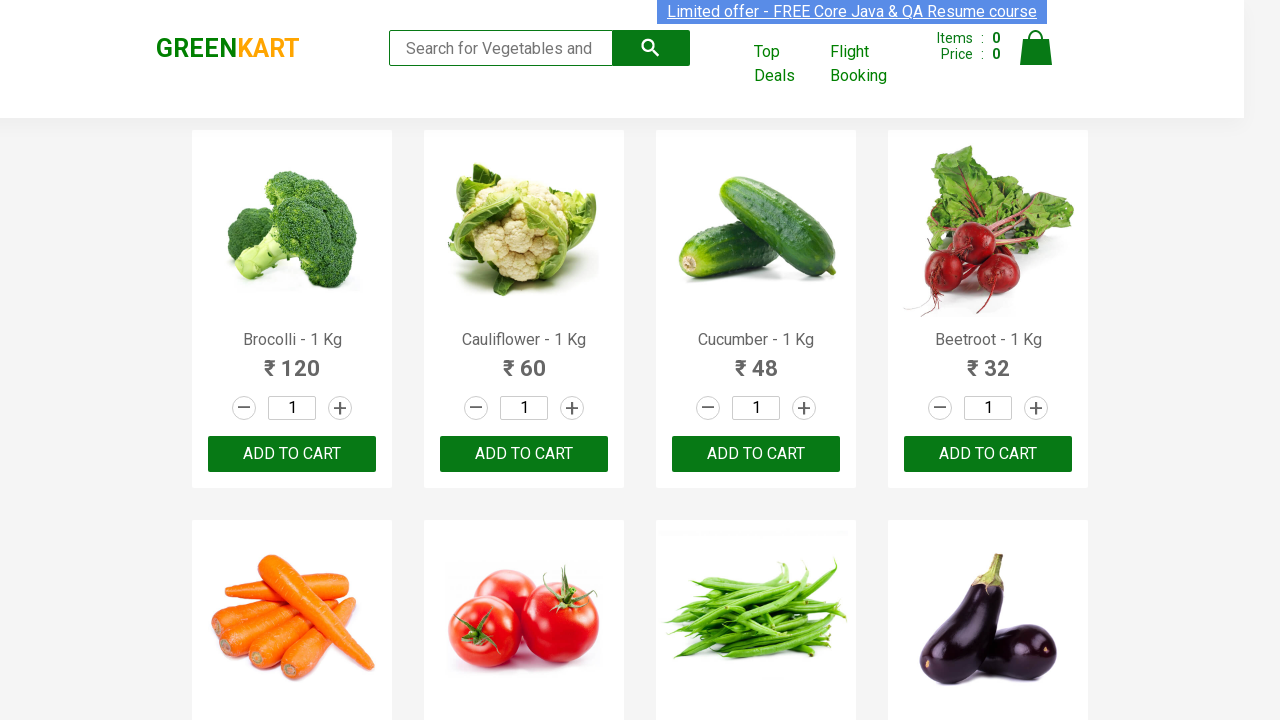

Retrieved text content for product at index 23
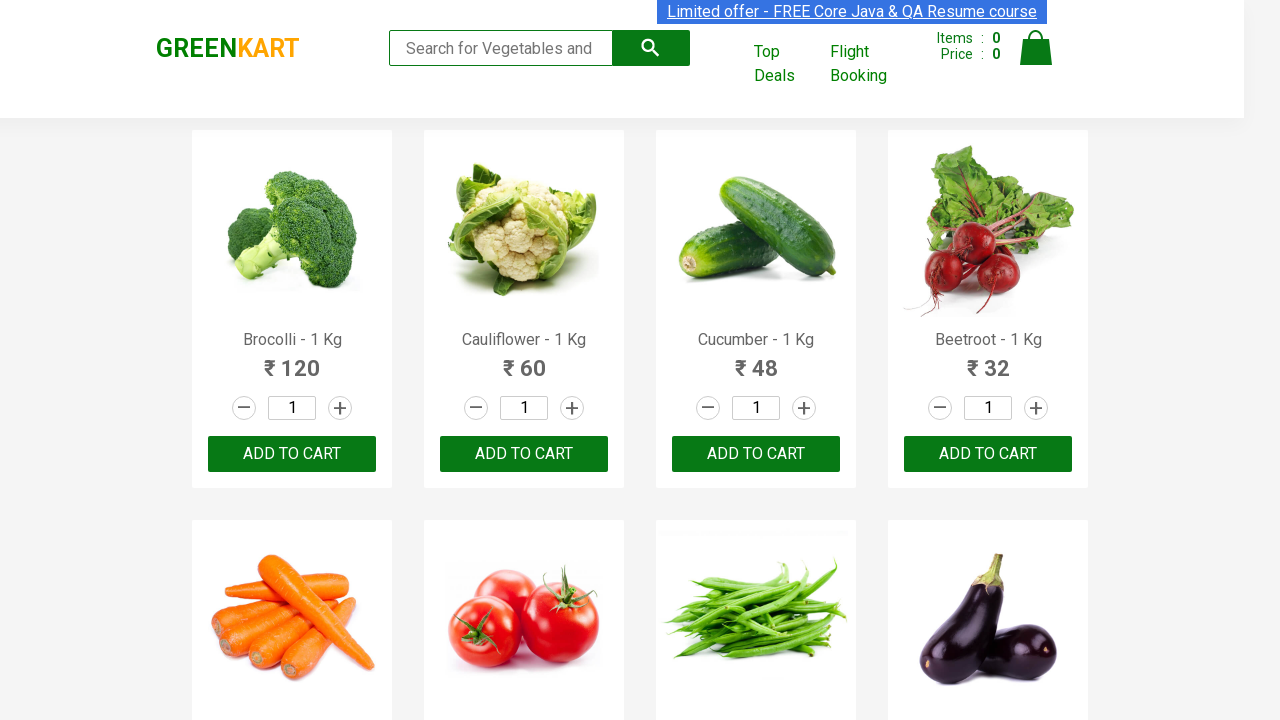

Retrieved text content for product at index 24
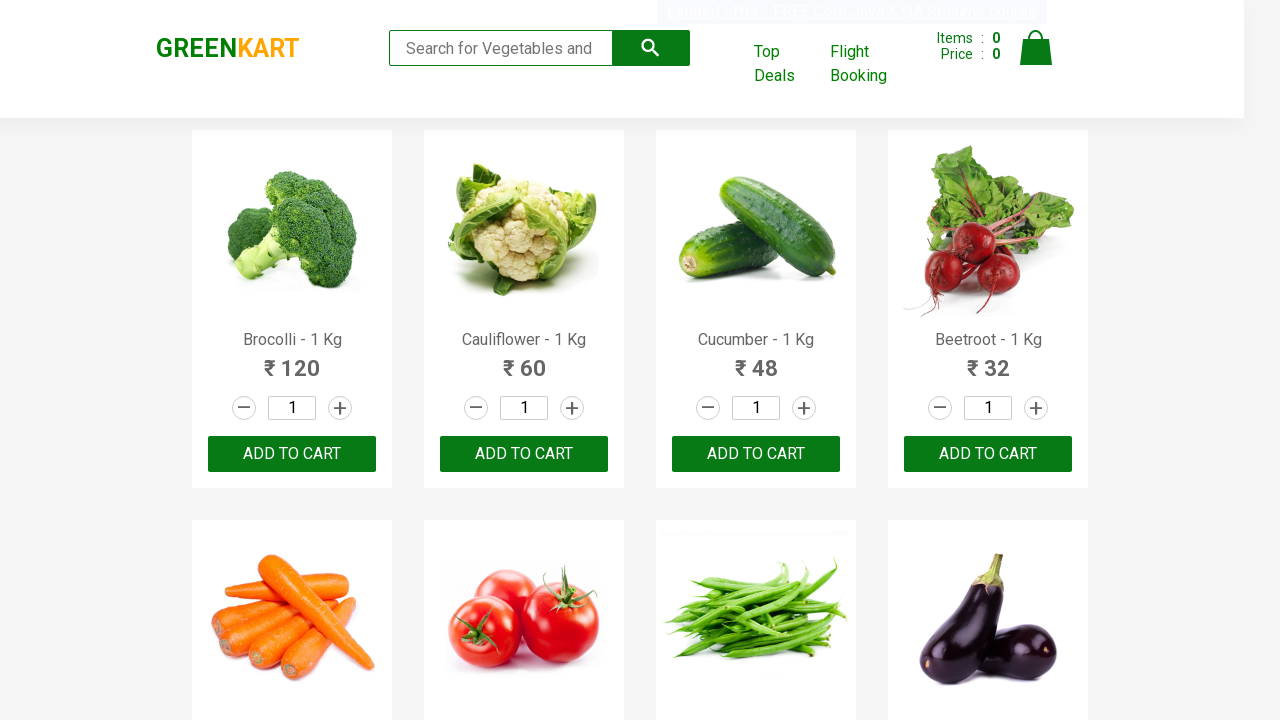

Retrieved text content for product at index 25
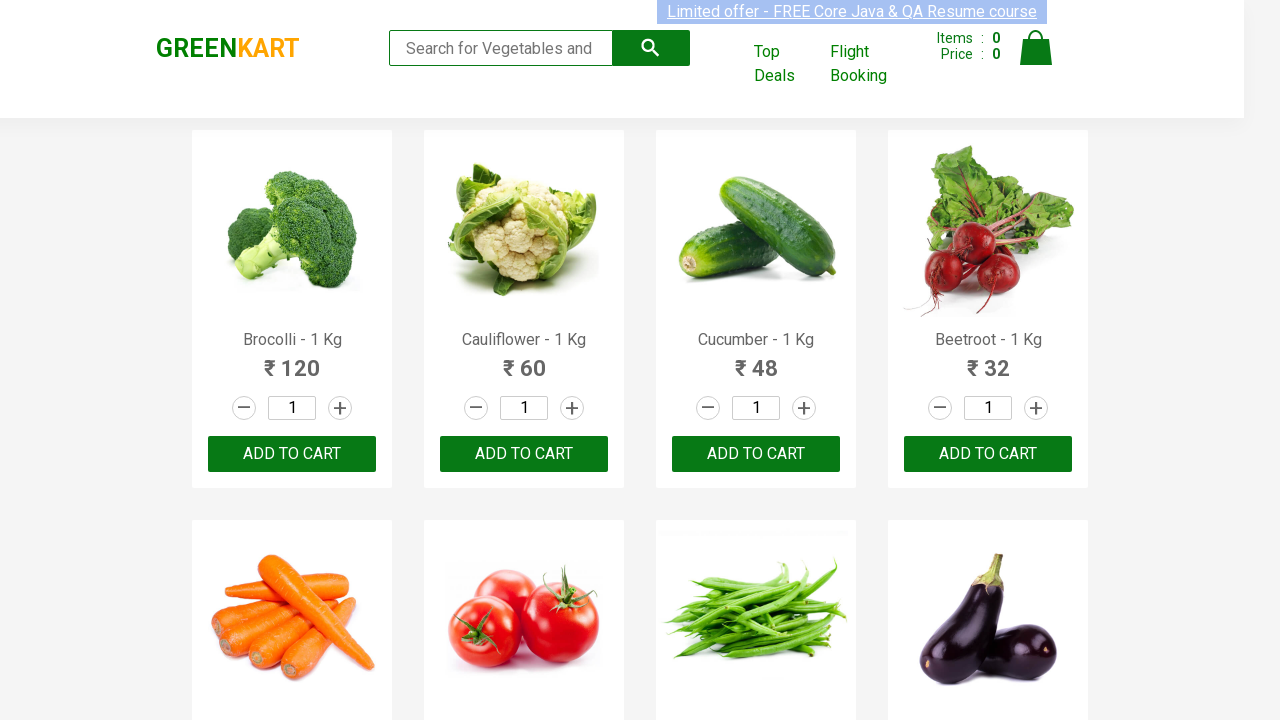

Found matching product 'Almonds' at index 25, queued for cart addition
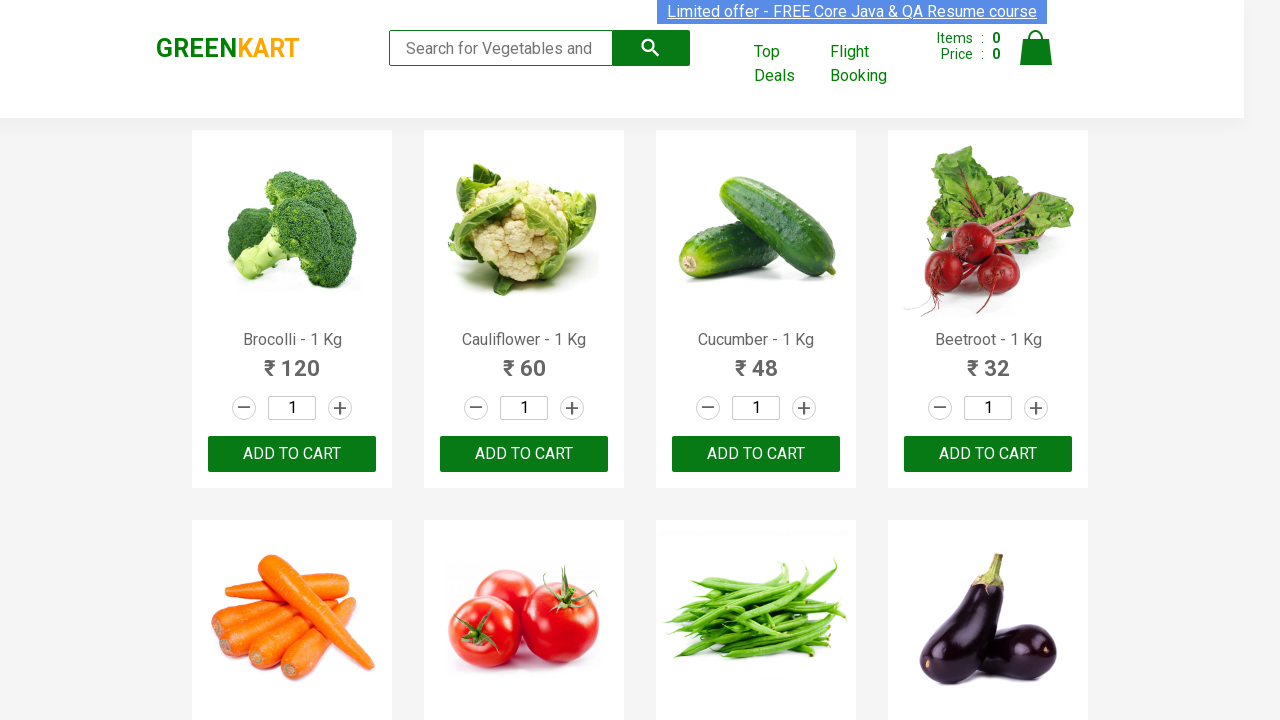

Retrieved text content for product at index 26
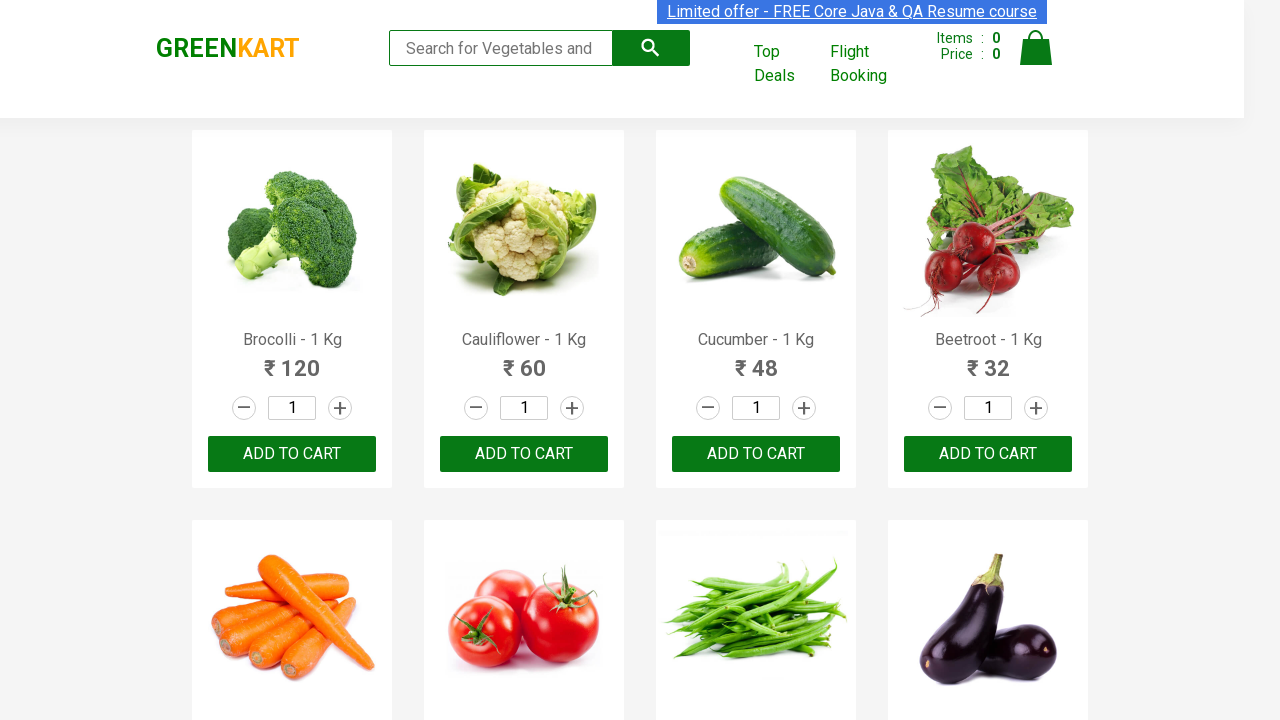

Retrieved text content for product at index 27
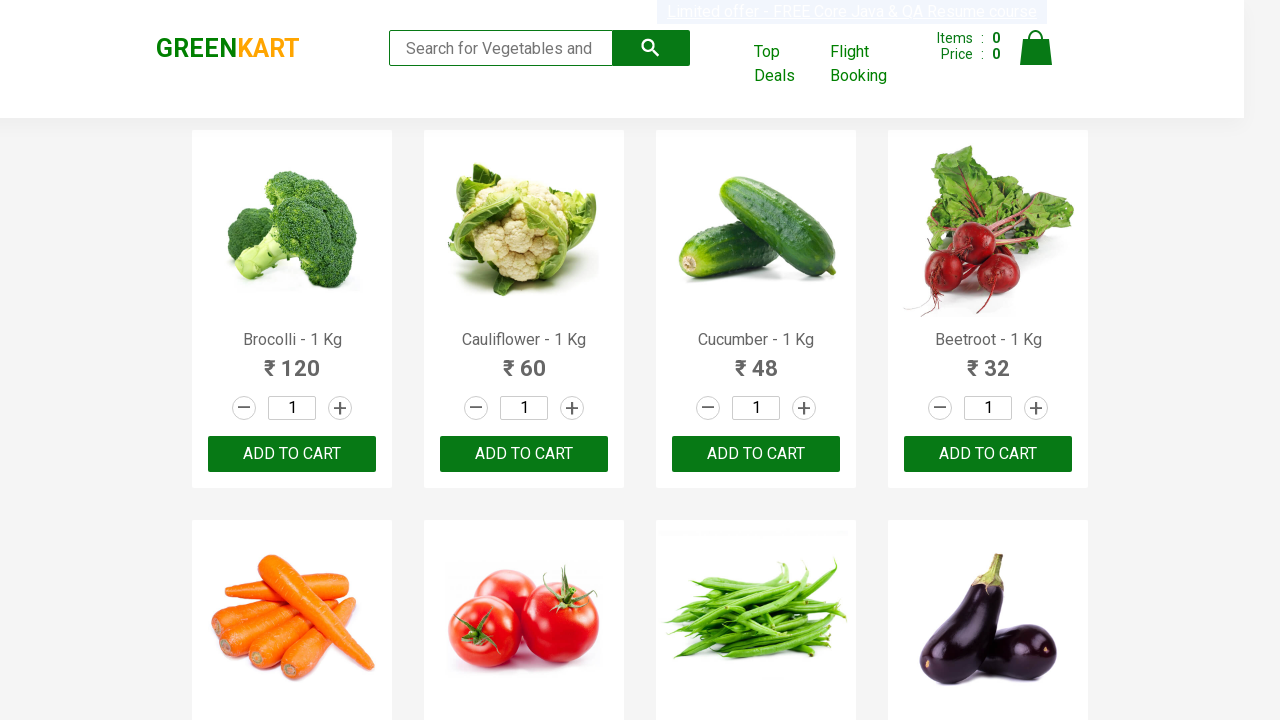

Retrieved text content for product at index 28
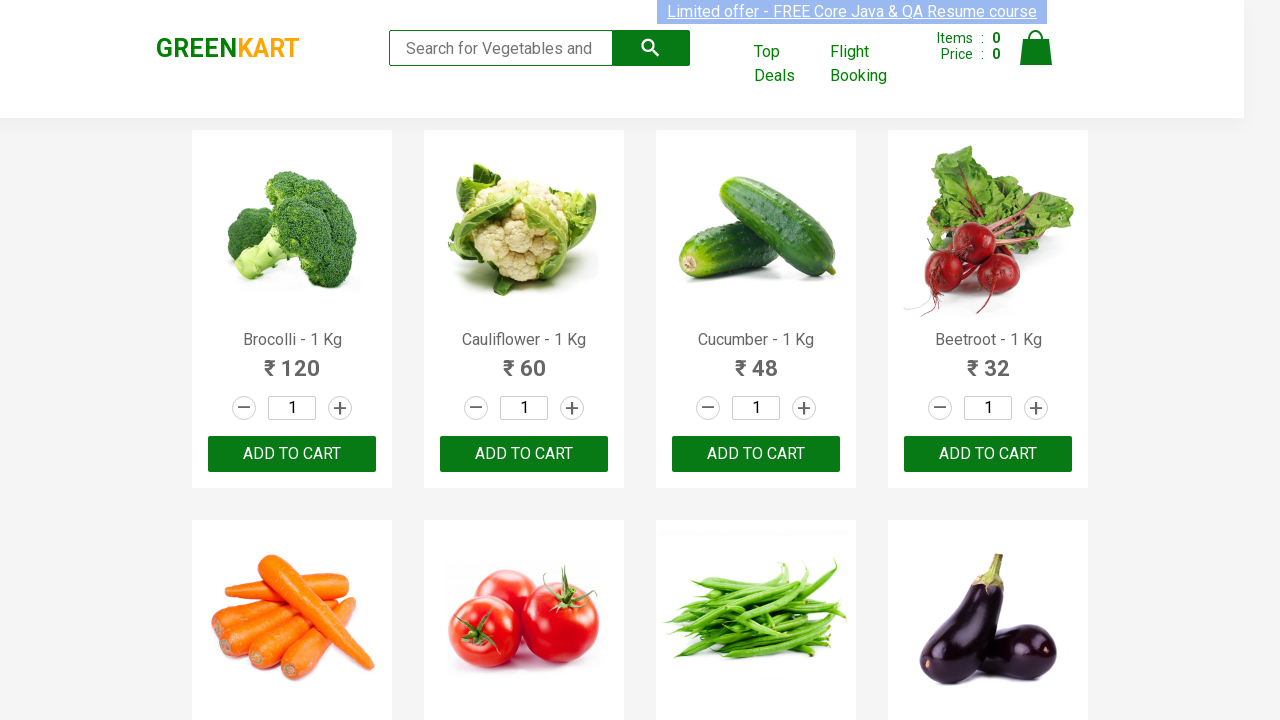

Retrieved text content for product at index 29
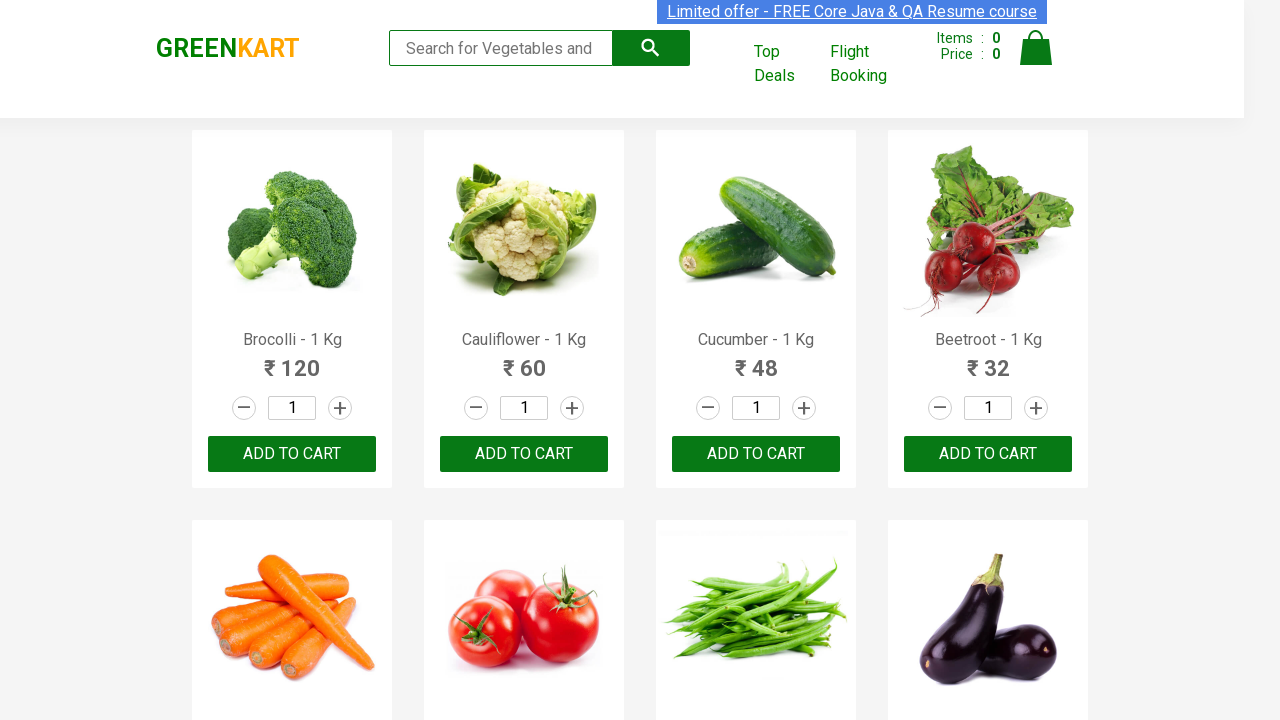

Found matching product 'Walnuts' at index 29, queued for cart addition
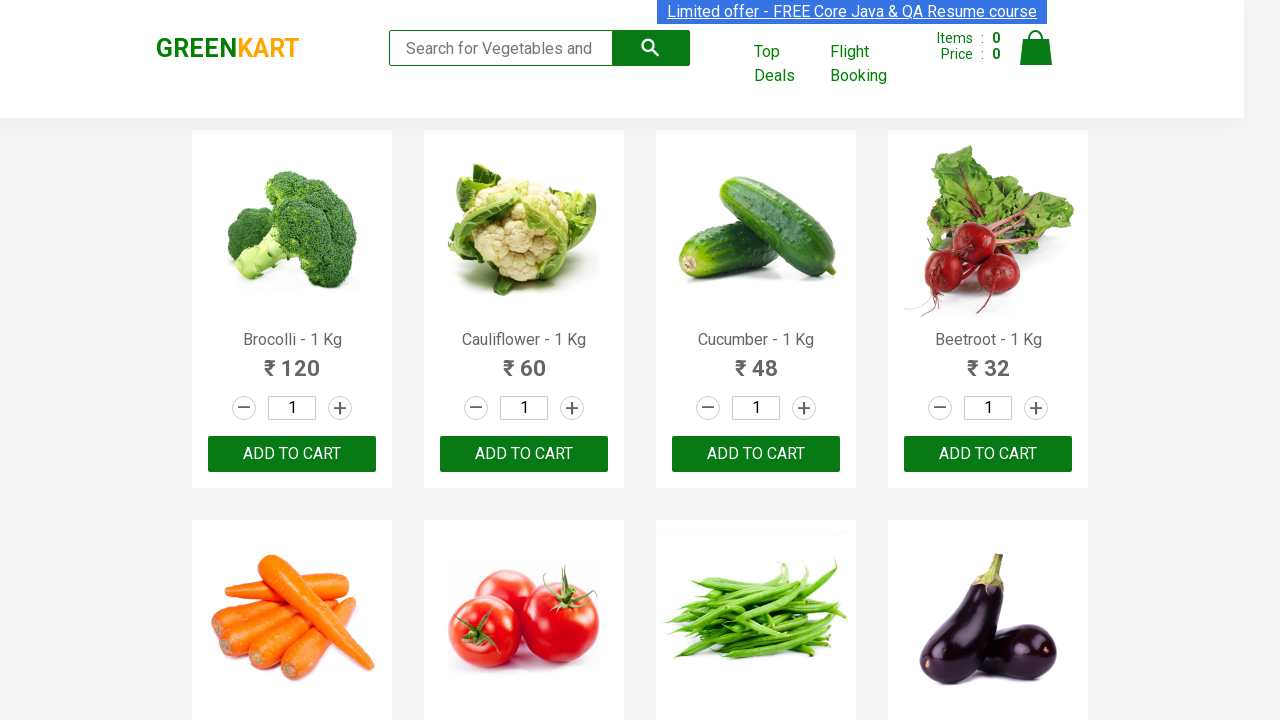

Retrieved text content for product at index 30
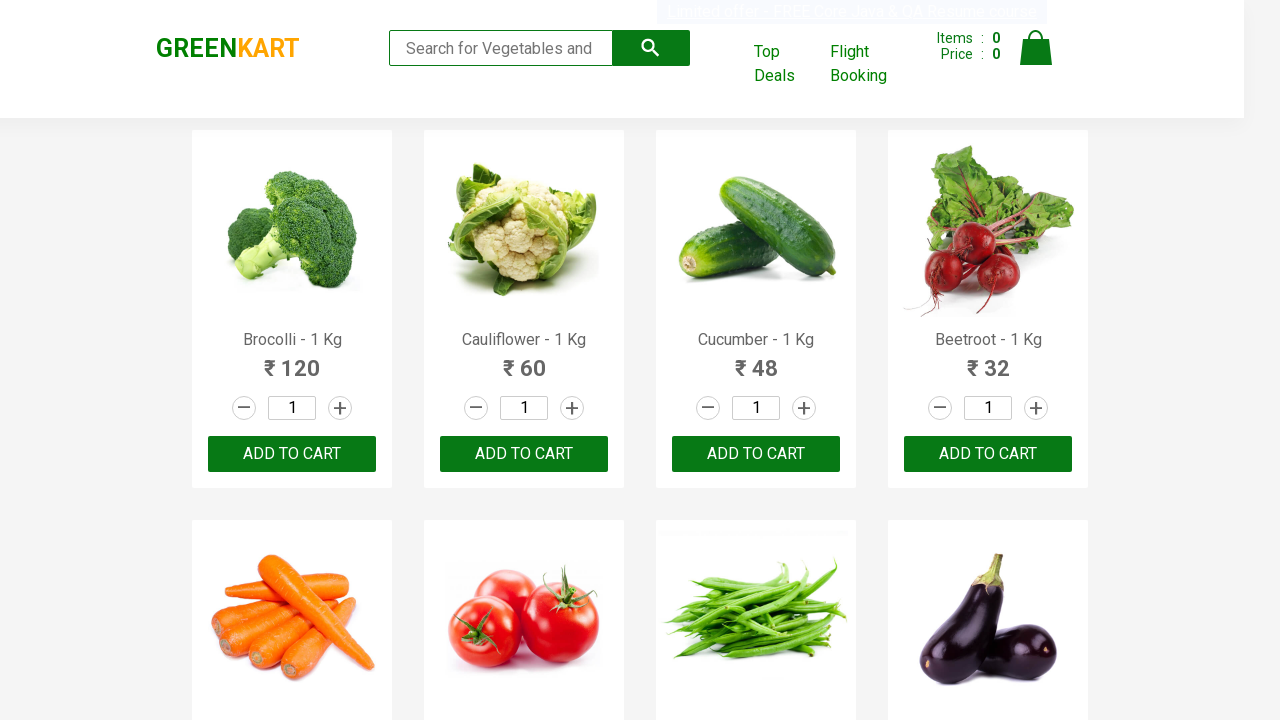

Retrieved text content for product at index 31
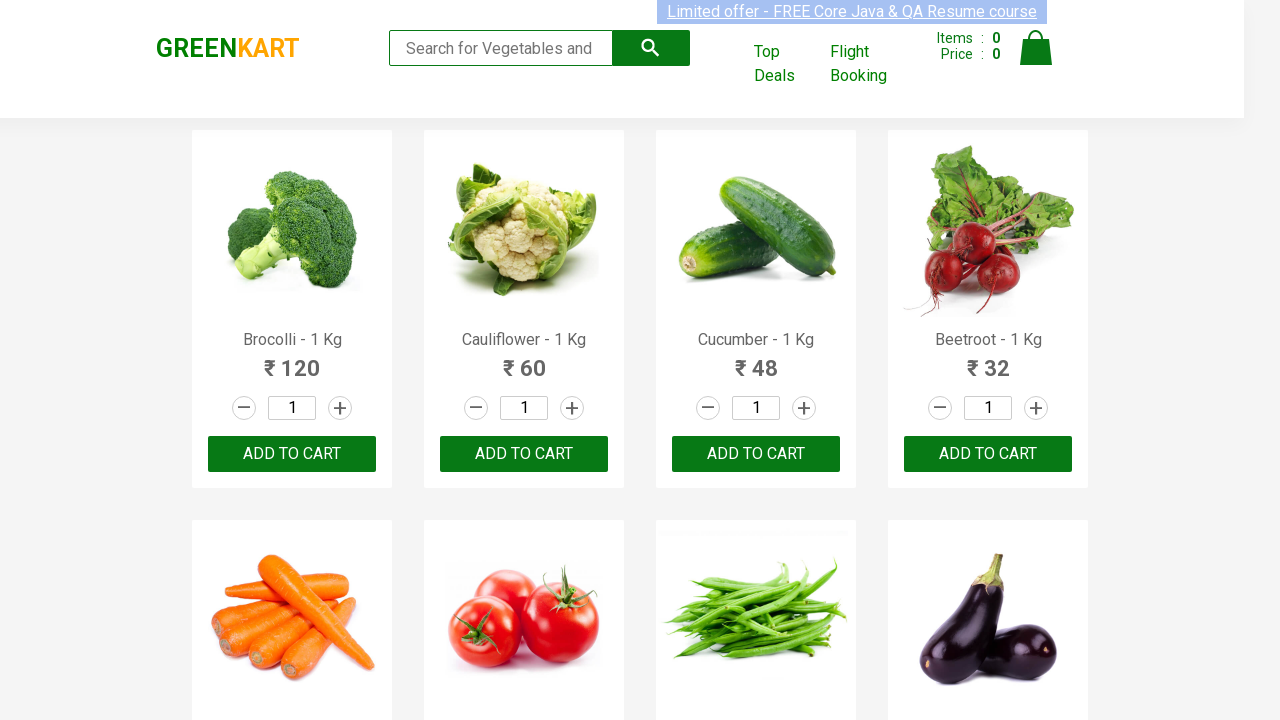

Clicked ADD TO CART button for product at index 1 at (524, 454) on xpath=//button[text()='ADD TO CART'] >> nth=1
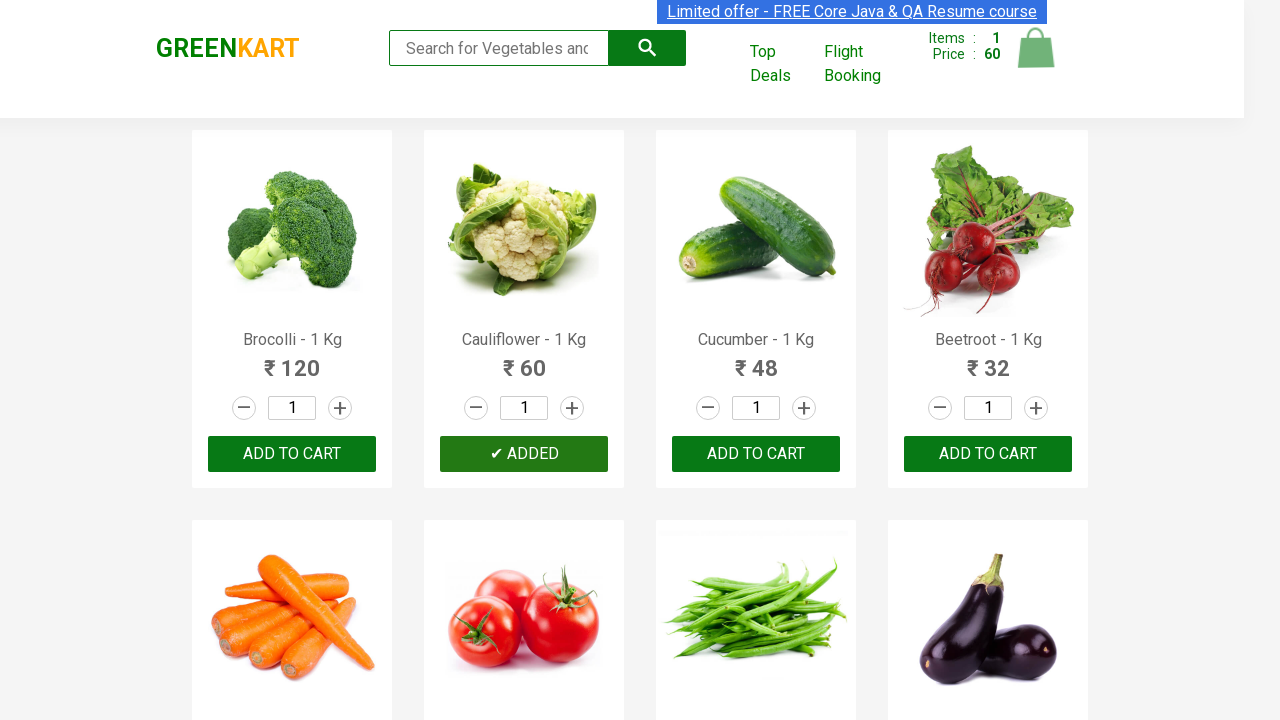

Clicked ADD TO CART button for product at index 2 at (988, 454) on xpath=//button[text()='ADD TO CART'] >> nth=2
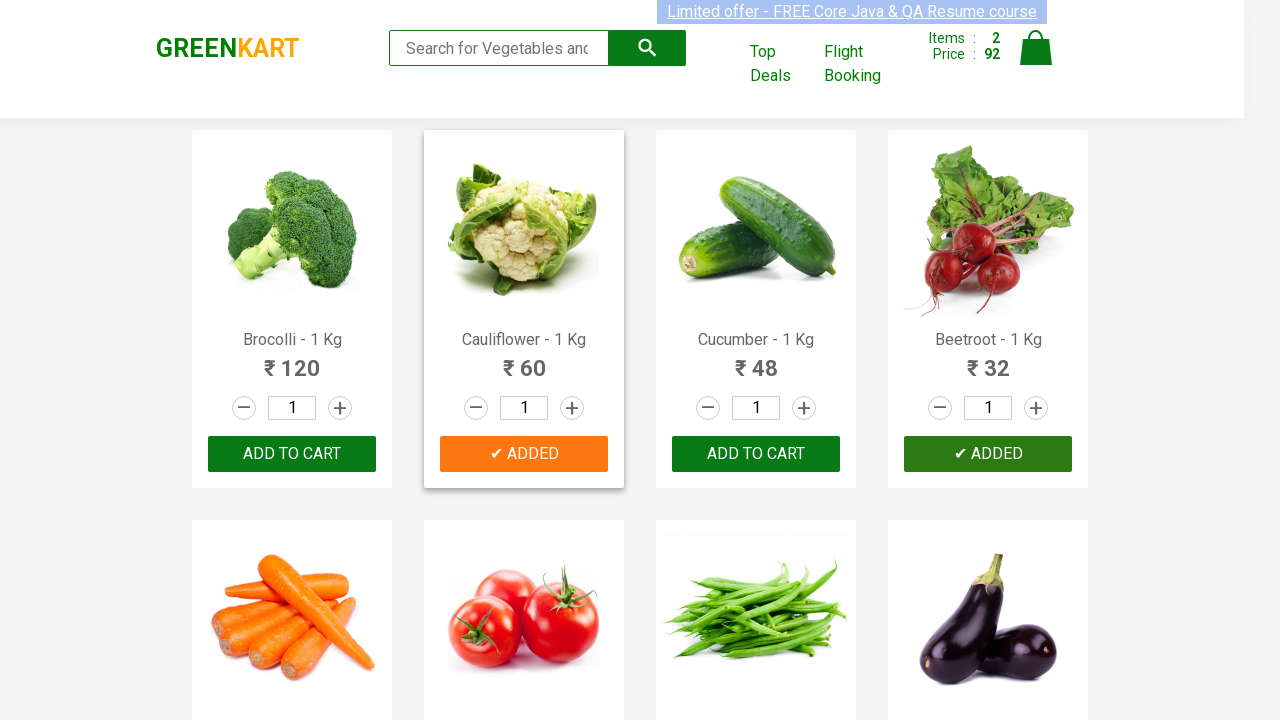

Clicked ADD TO CART button for product at index 2 at (292, 360) on xpath=//button[text()='ADD TO CART'] >> nth=2
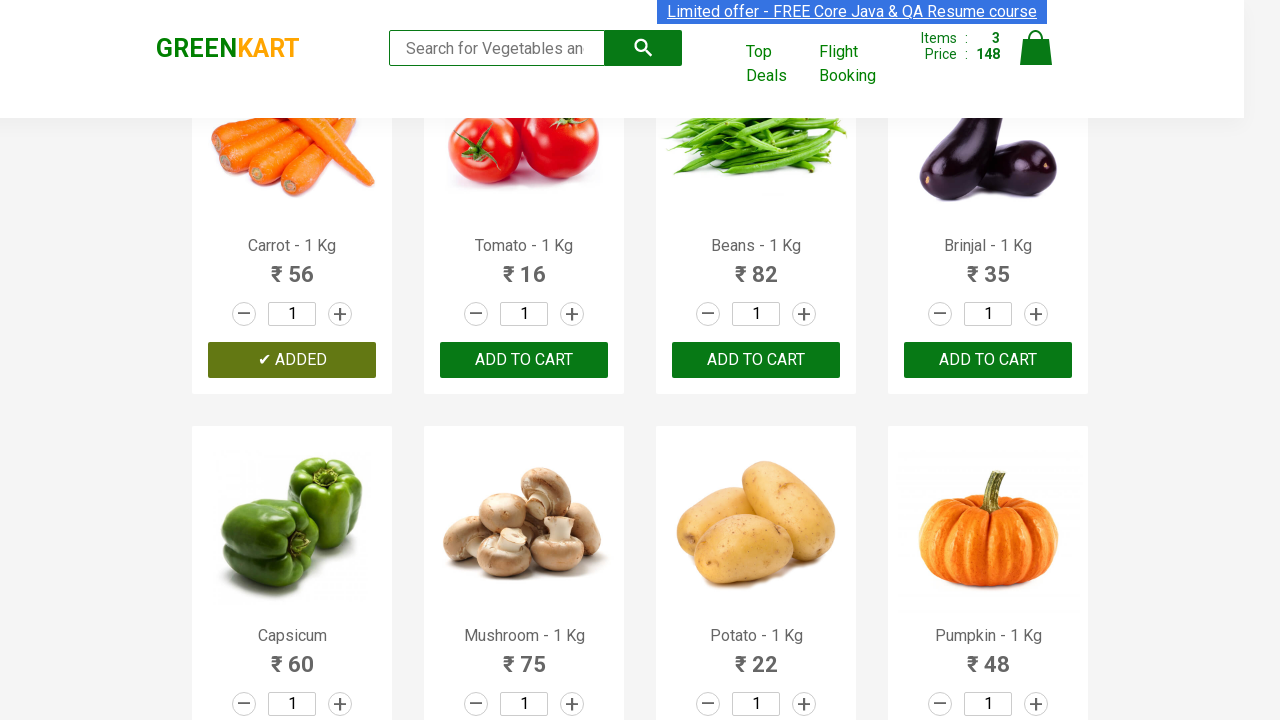

Clicked ADD TO CART button for product at index 3 at (756, 360) on xpath=//button[text()='ADD TO CART'] >> nth=3
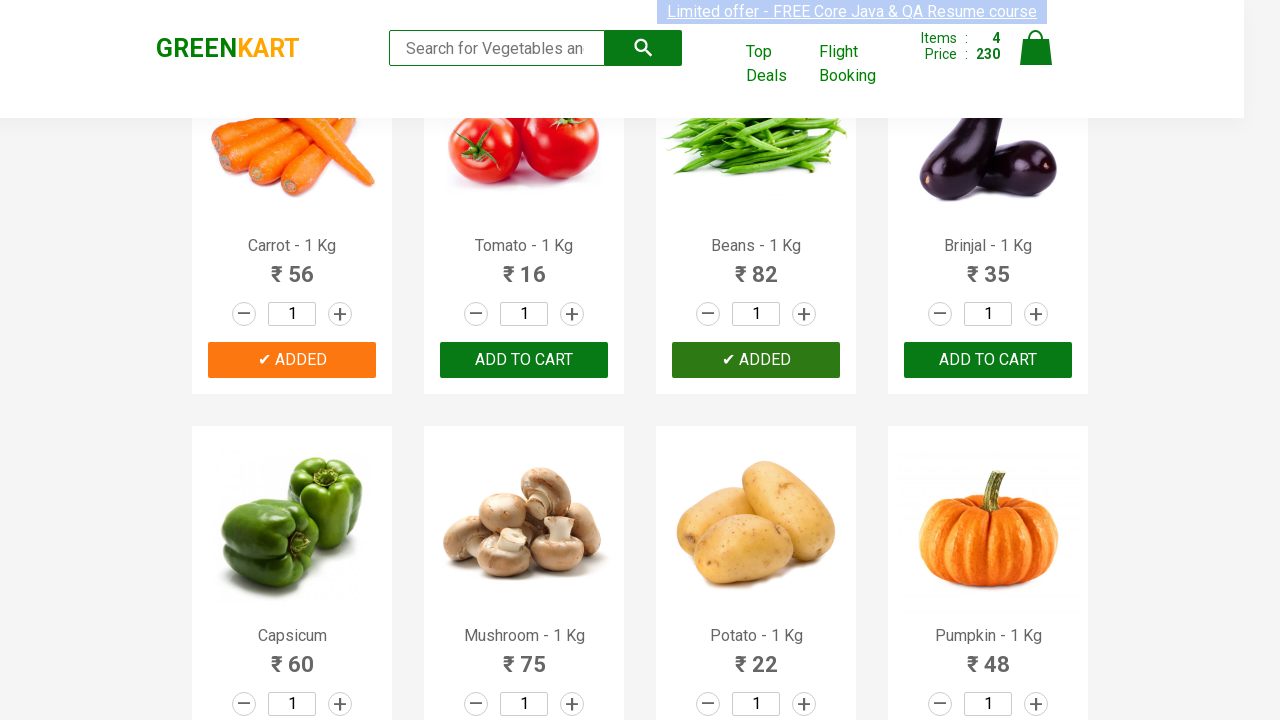

Clicked ADD TO CART button for product at index 16 at (292, 360) on xpath=//button[text()='ADD TO CART'] >> nth=16
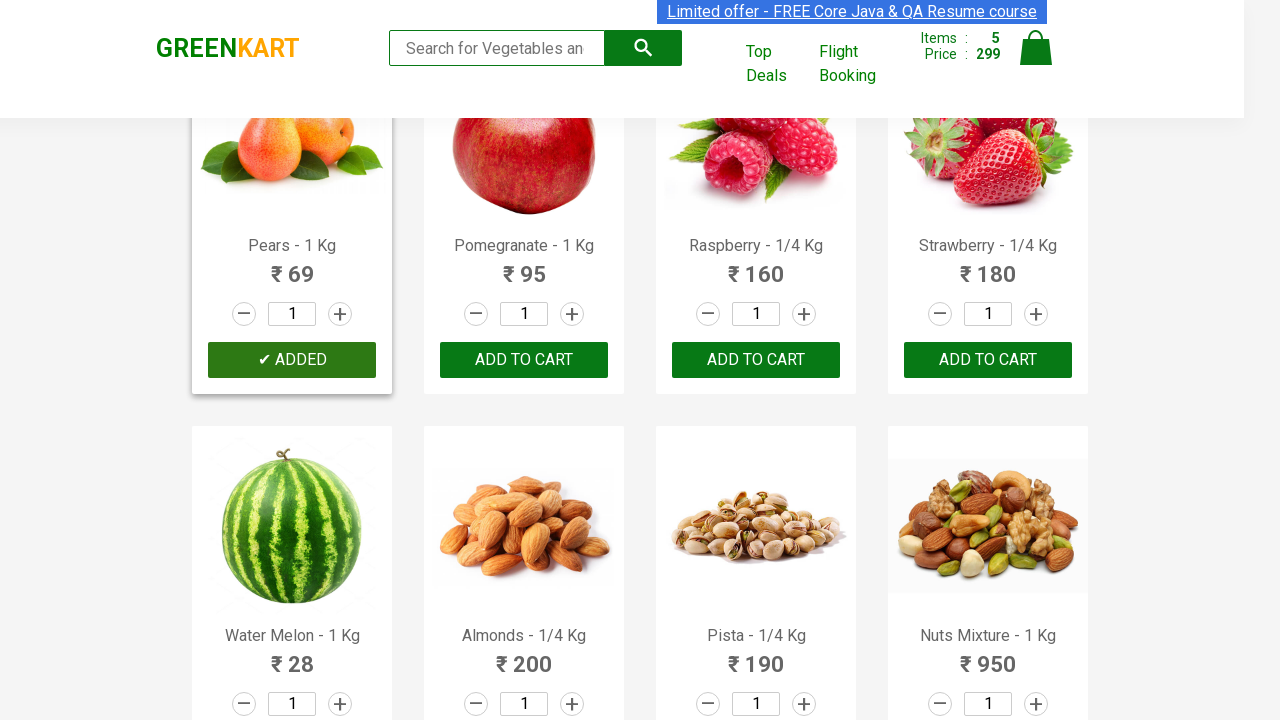

Clicked ADD TO CART button for product at index 20 at (524, 360) on xpath=//button[text()='ADD TO CART'] >> nth=20
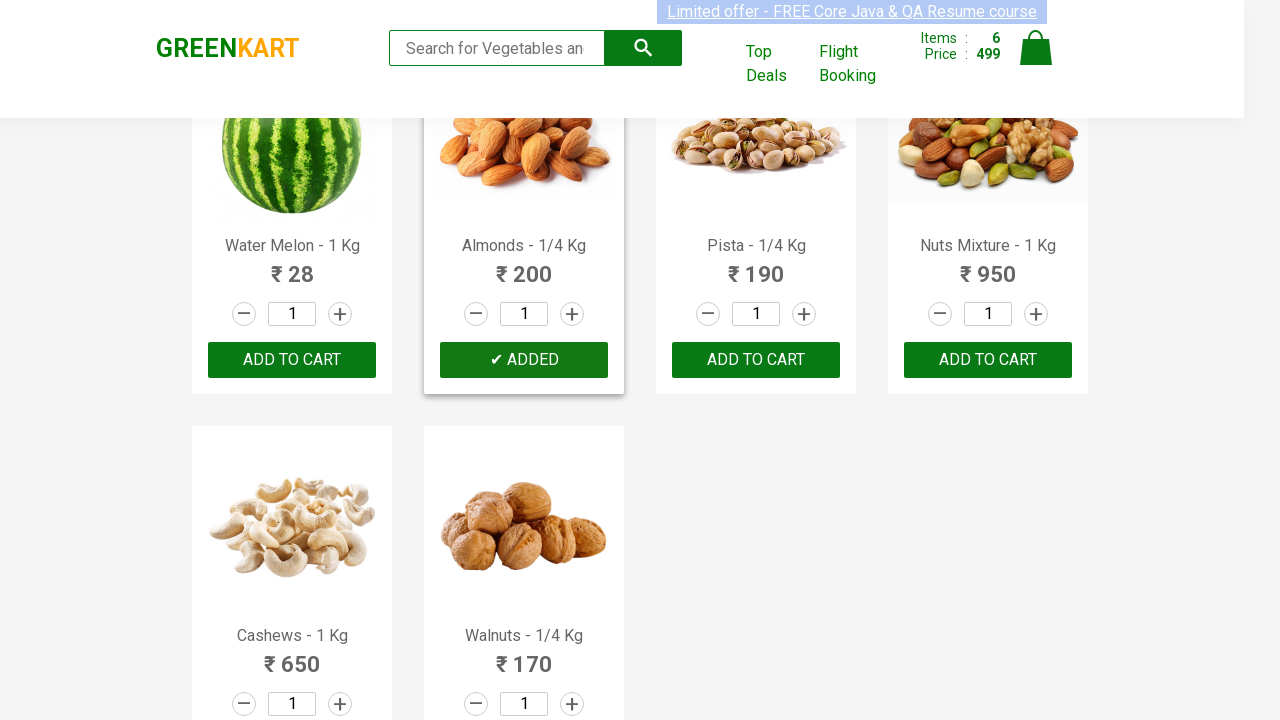

Clicked ADD TO CART button for product at index 23 at (524, 569) on xpath=//button[text()='ADD TO CART'] >> nth=23
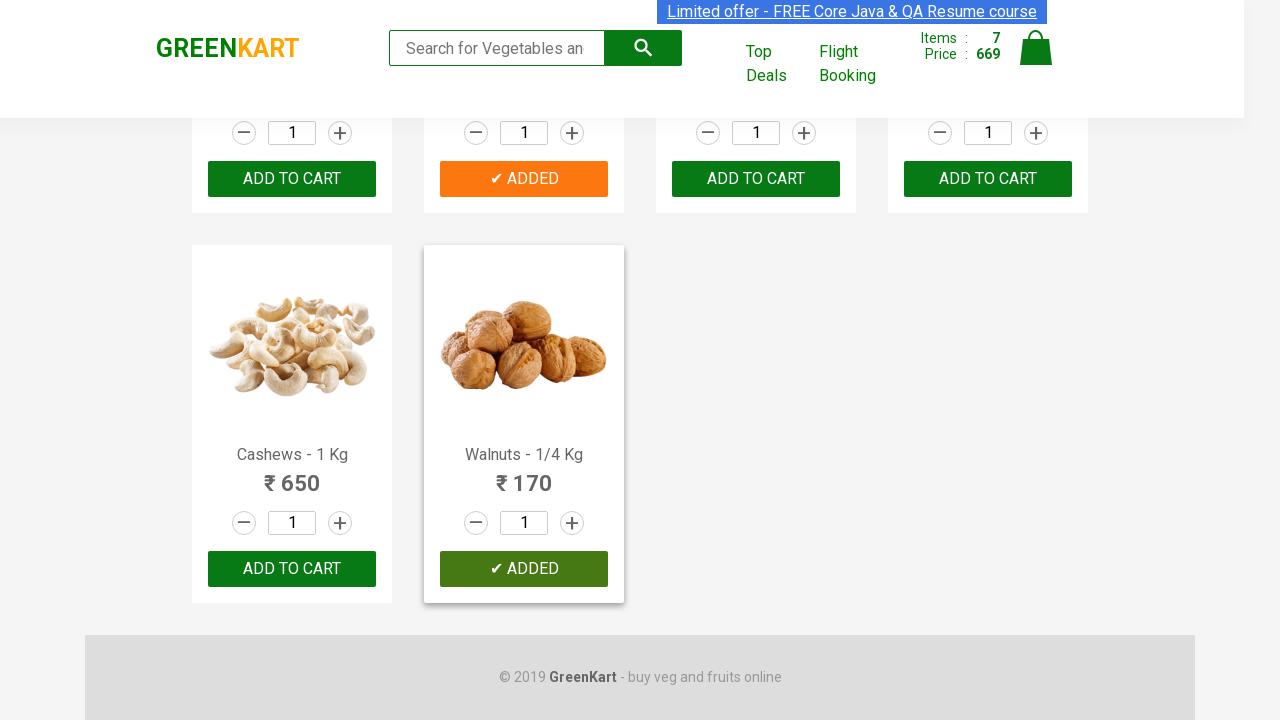

Waited 1000ms for cart updates to complete
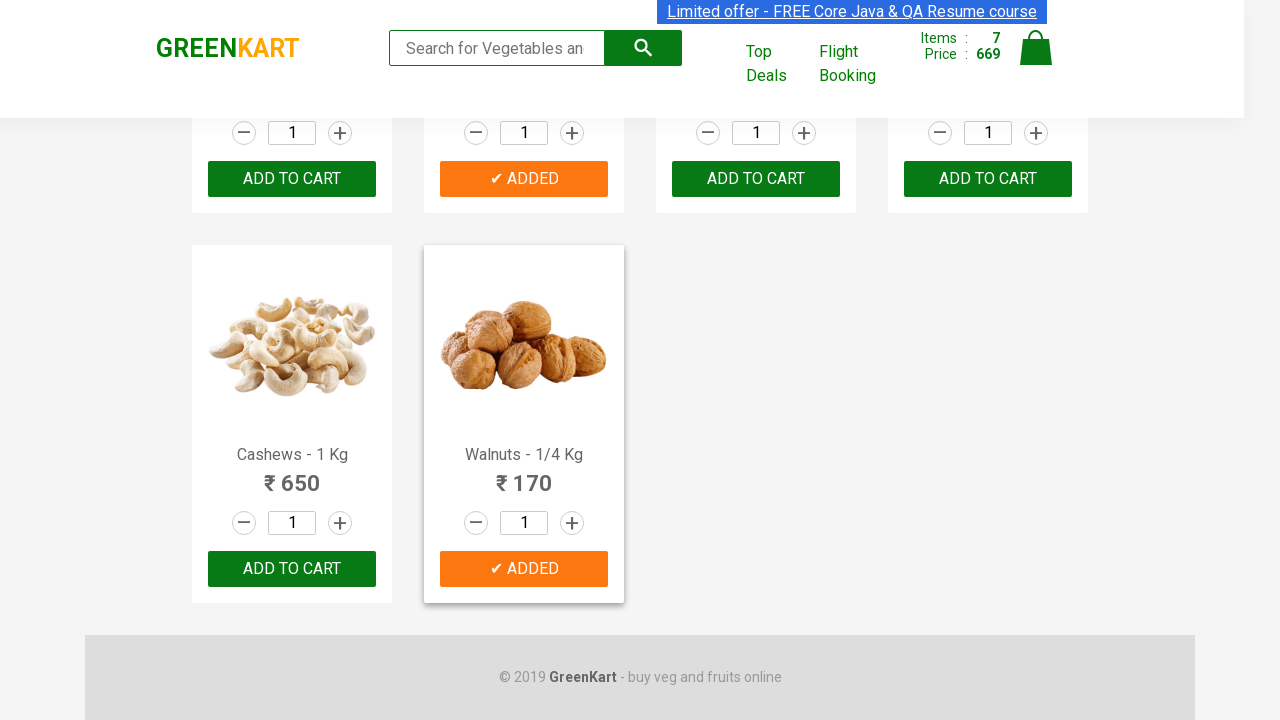

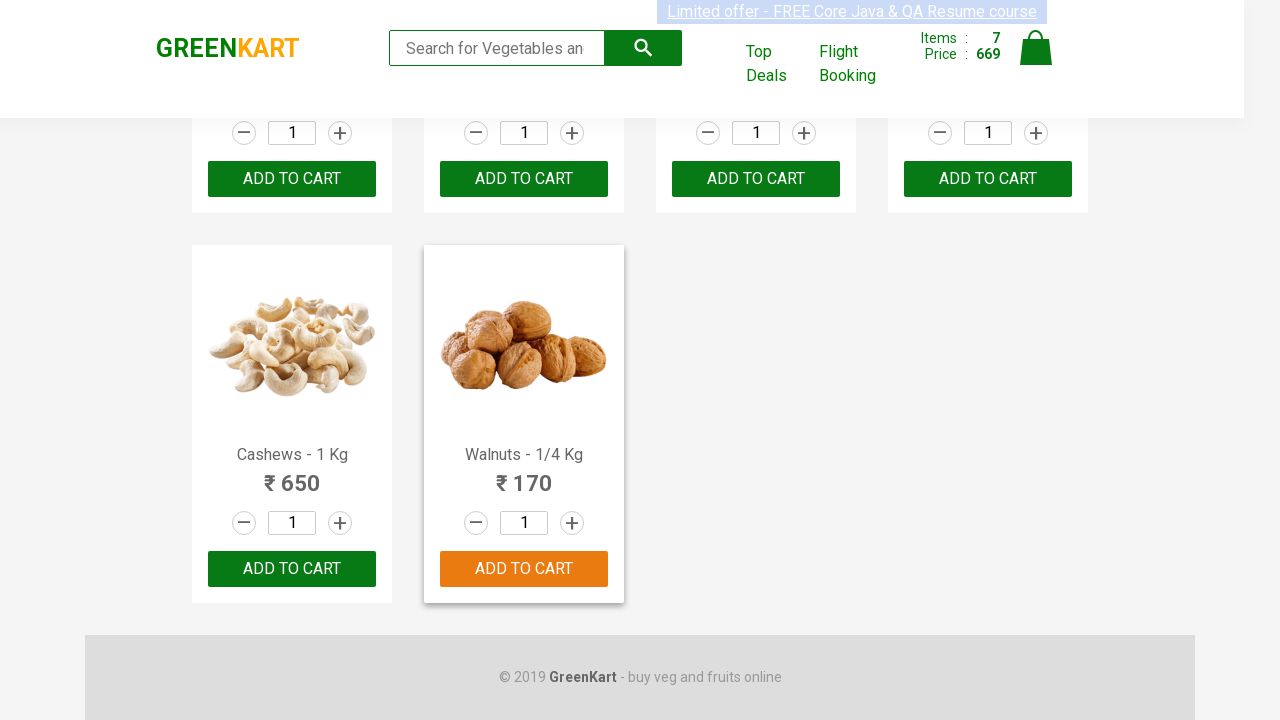